Navigates through multiple pages of a table using pagination and extracts data from each page

Starting URL: https://testautomationpractice.blogspot.com/

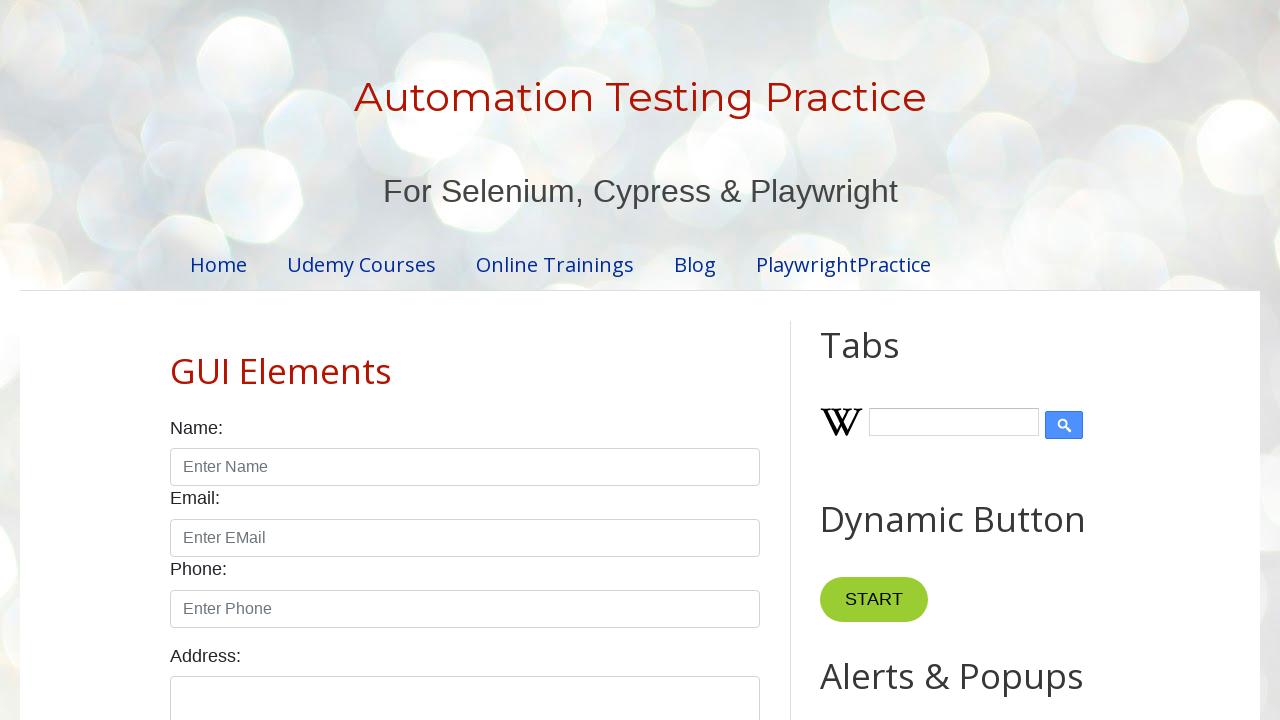

Waited for page to load (3000ms timeout)
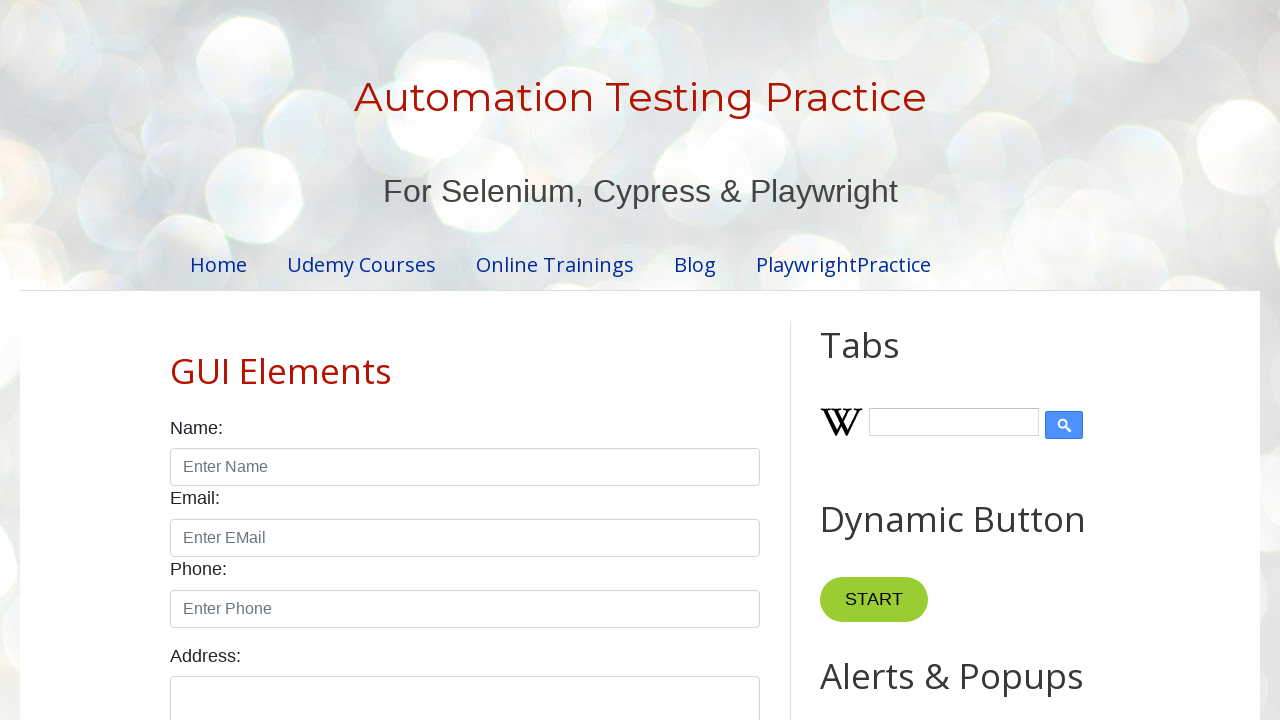

Located product table element
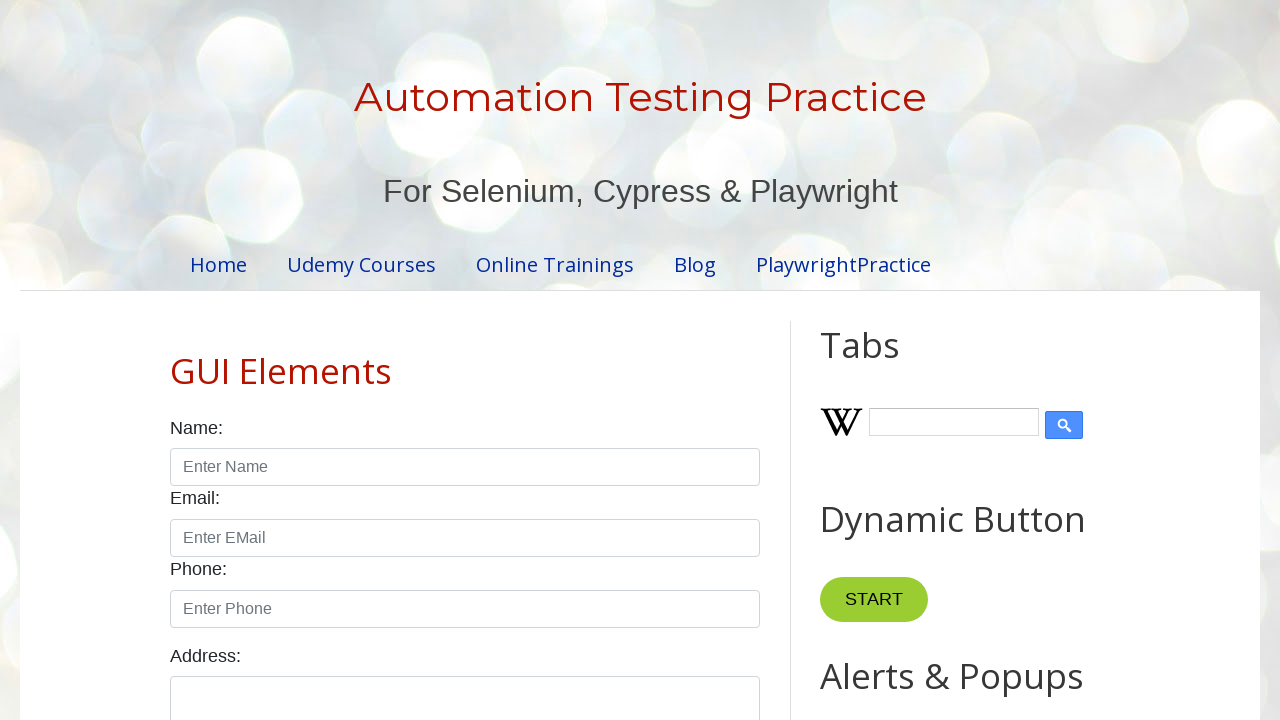

Located table header columns
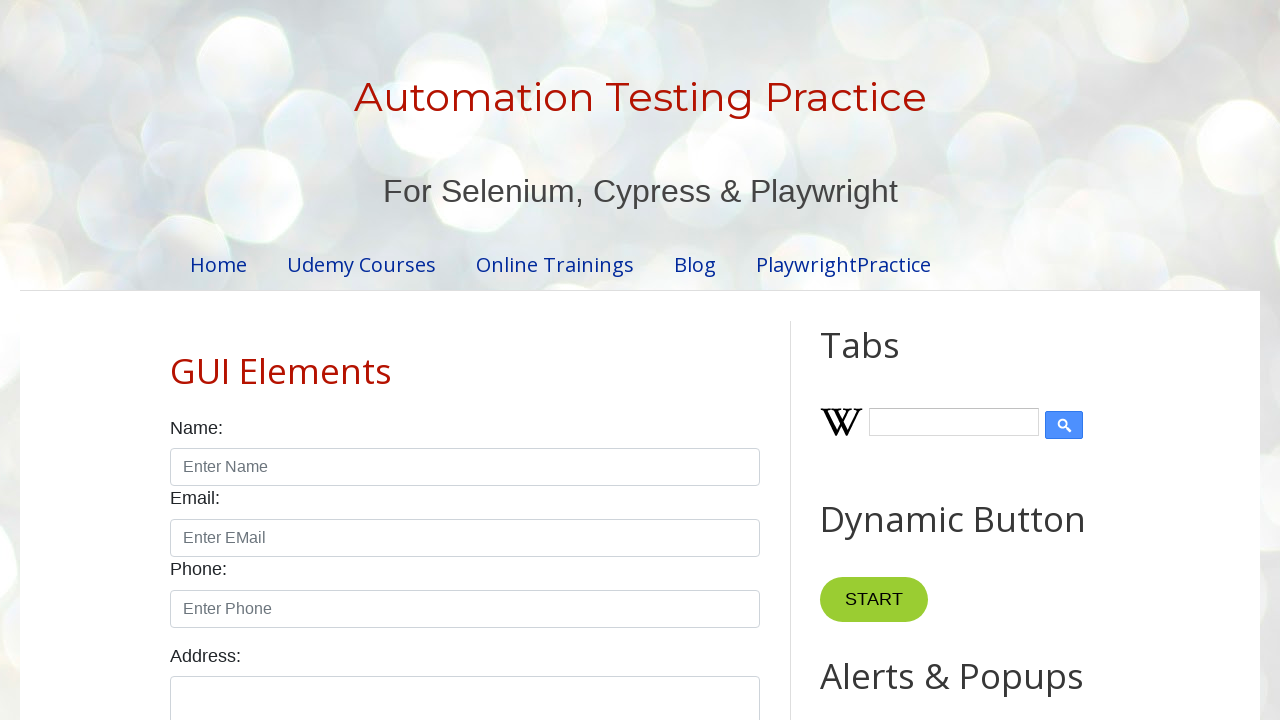

Located table body rows
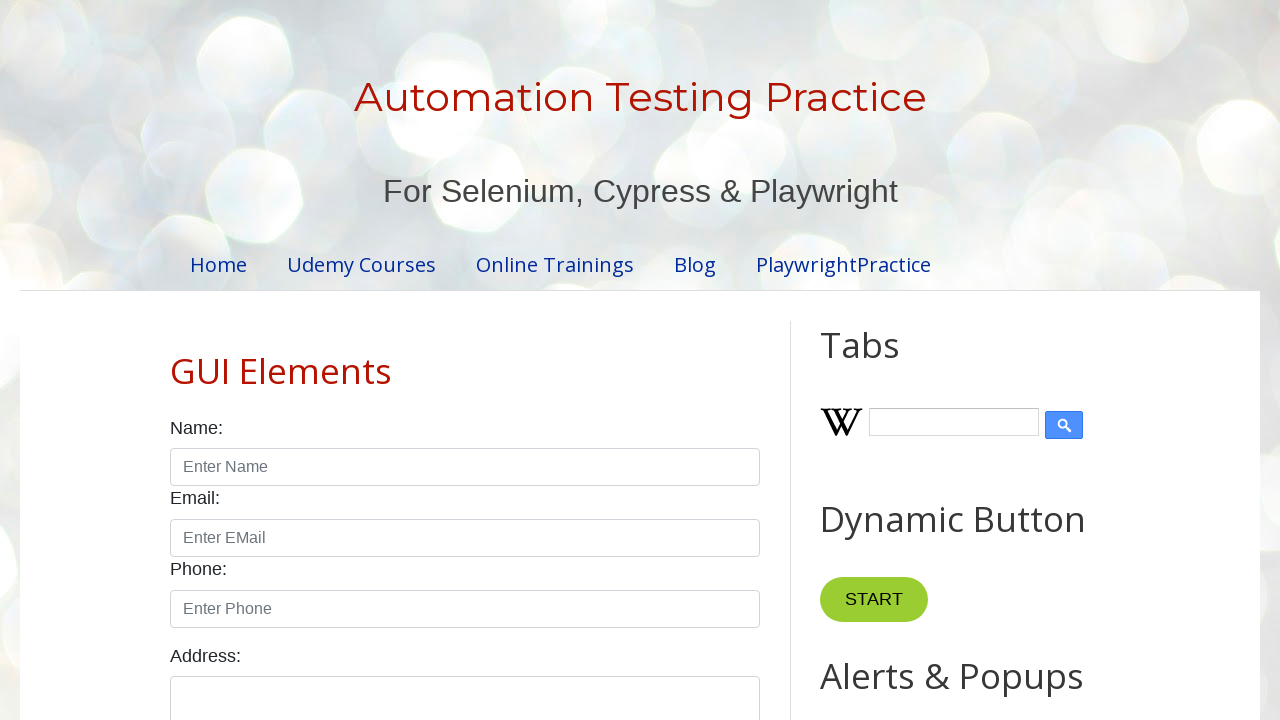

Located pagination links
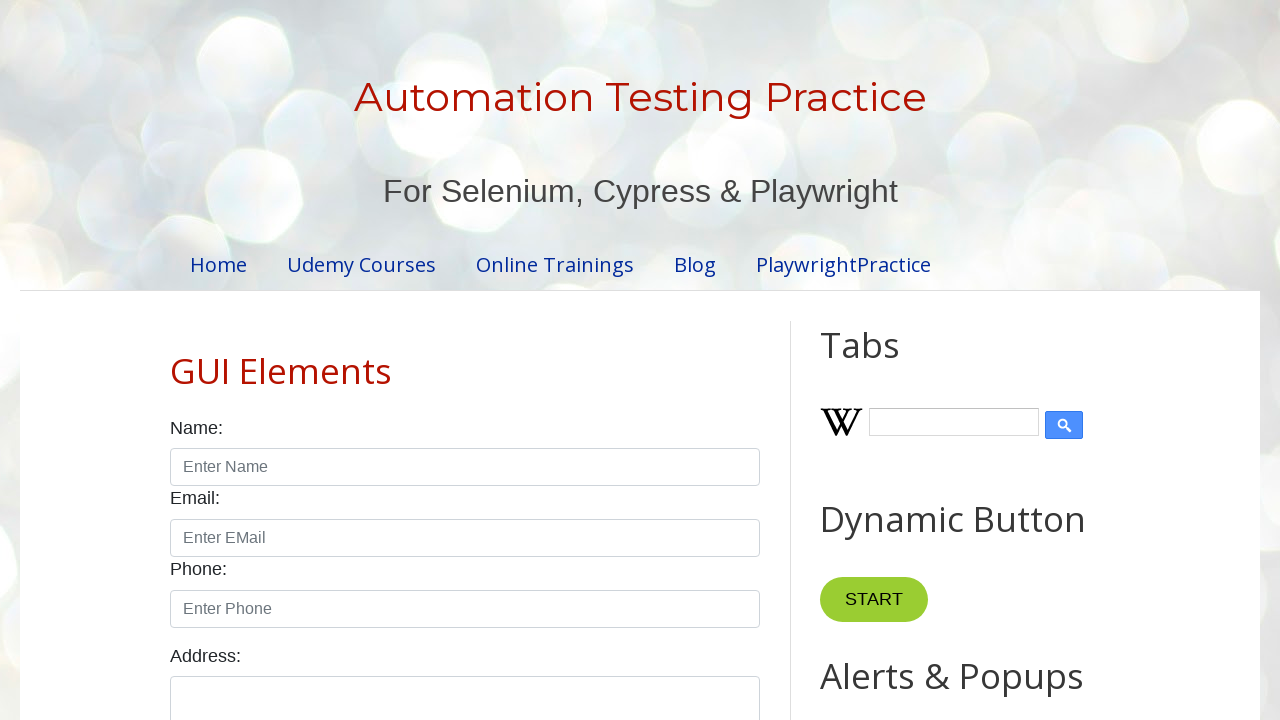

Found total pages: 4
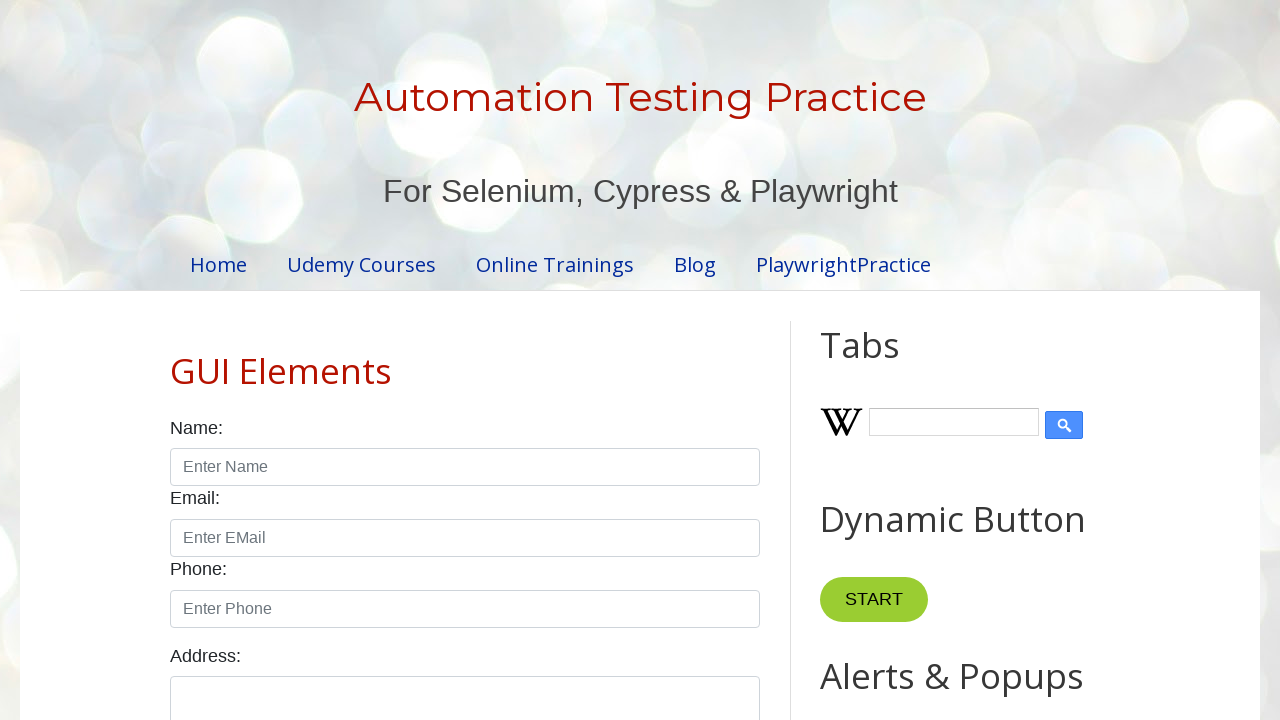

Extracted table data from page 1, row 1, cell 1: 1
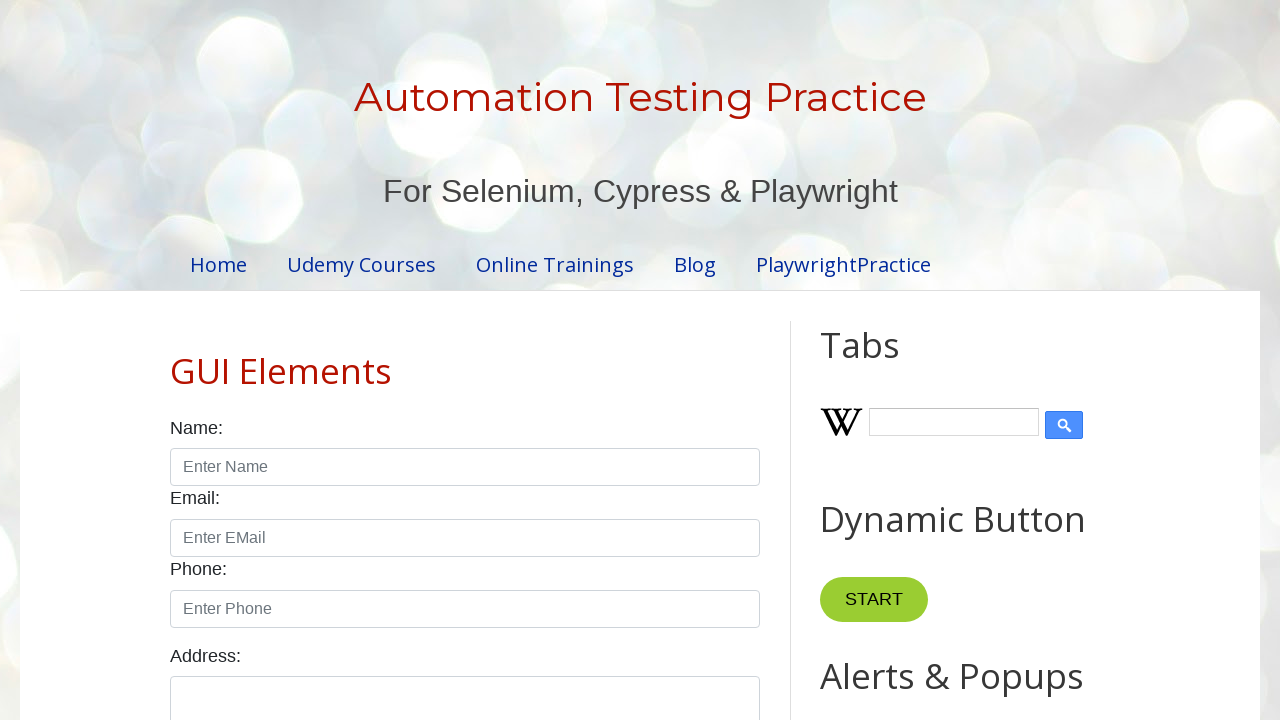

Extracted table data from page 1, row 1, cell 2: Smartphone
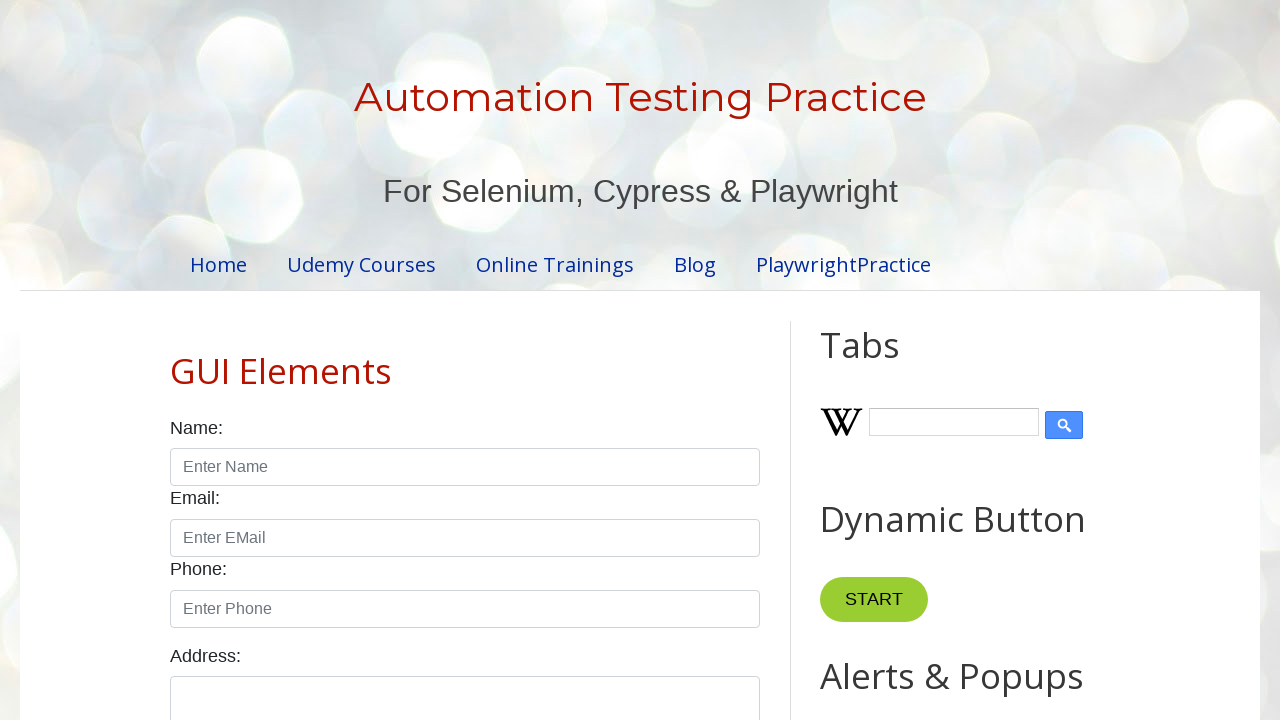

Extracted table data from page 1, row 1, cell 3: $10.99
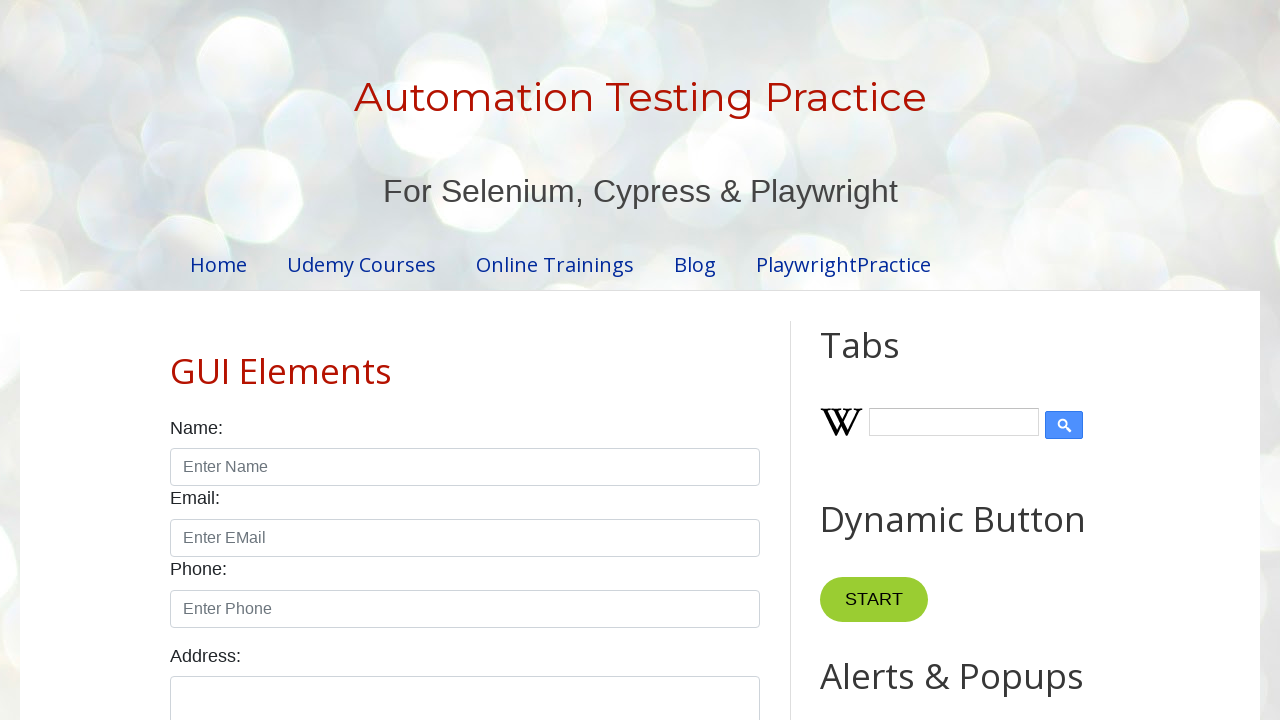

Extracted table data from page 1, row 2, cell 1: 2
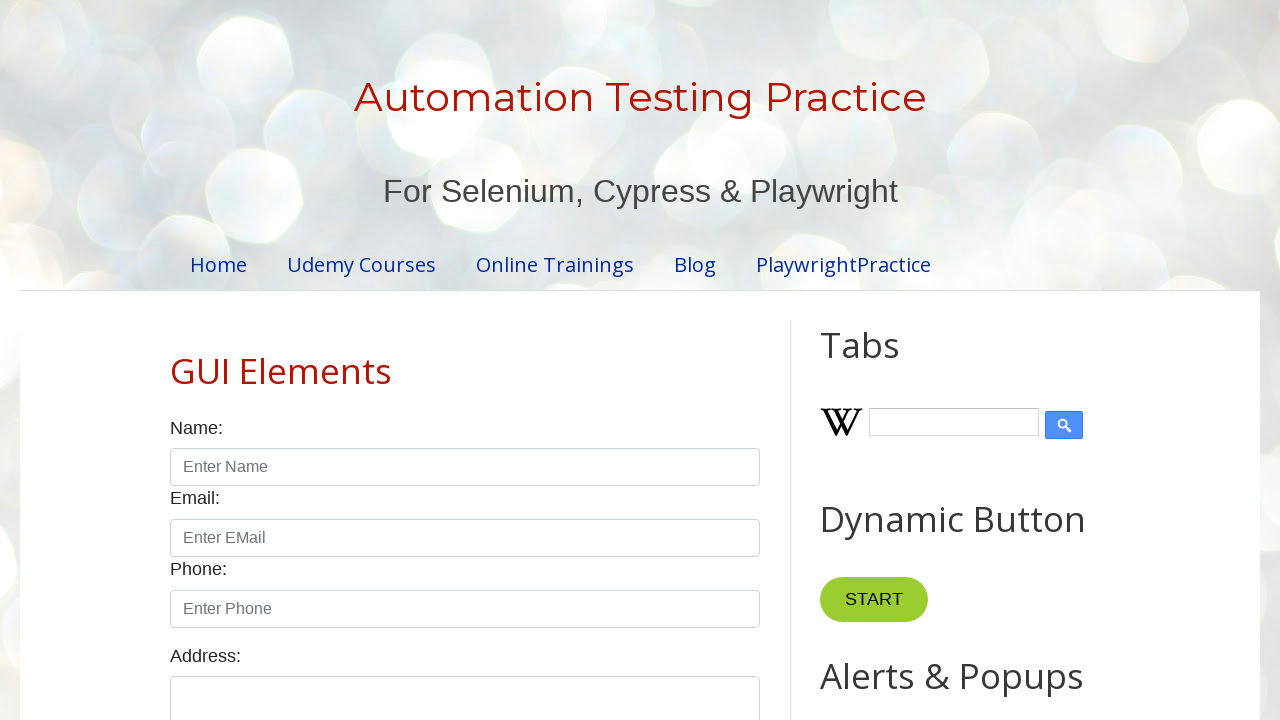

Extracted table data from page 1, row 2, cell 2: Laptop
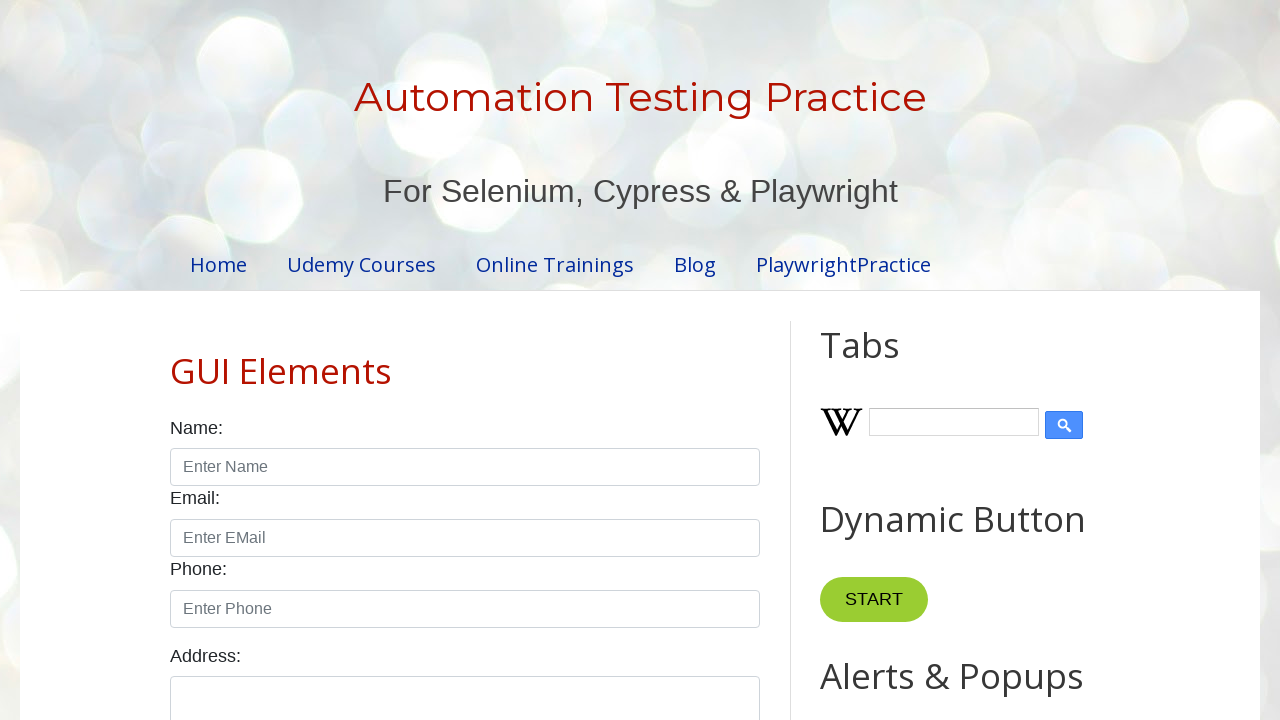

Extracted table data from page 1, row 2, cell 3: $19.99
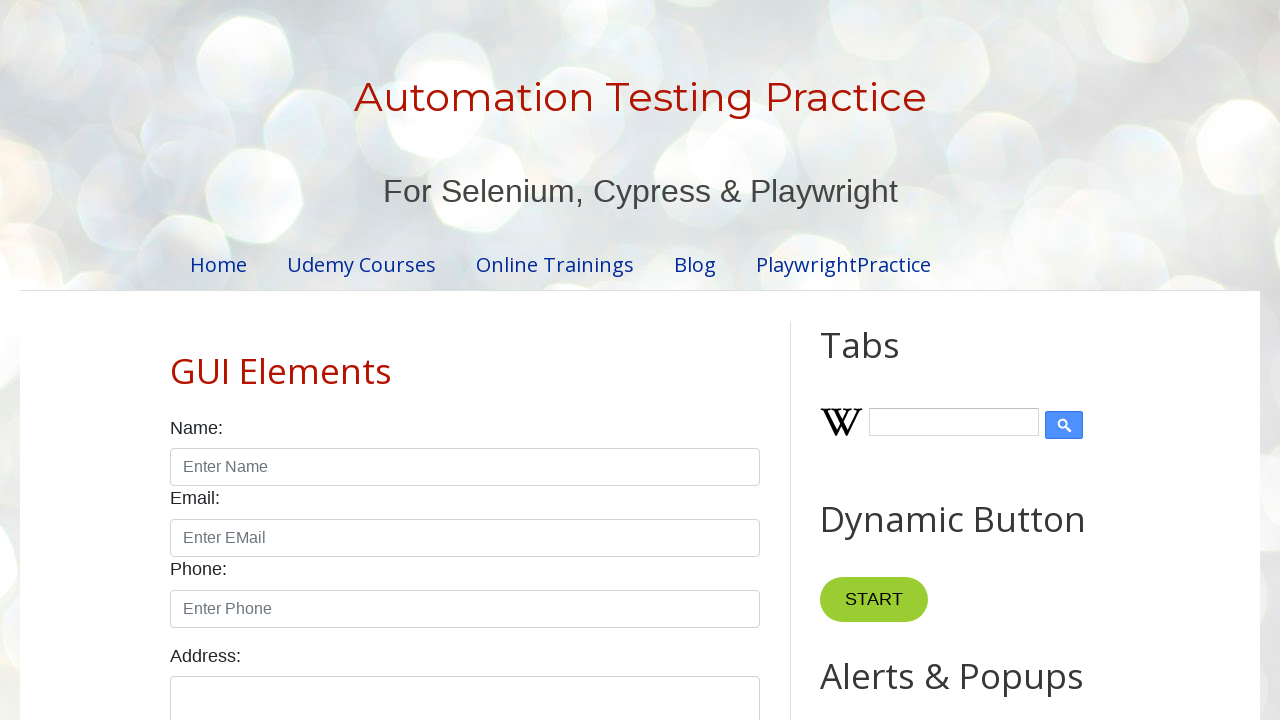

Extracted table data from page 1, row 3, cell 1: 3
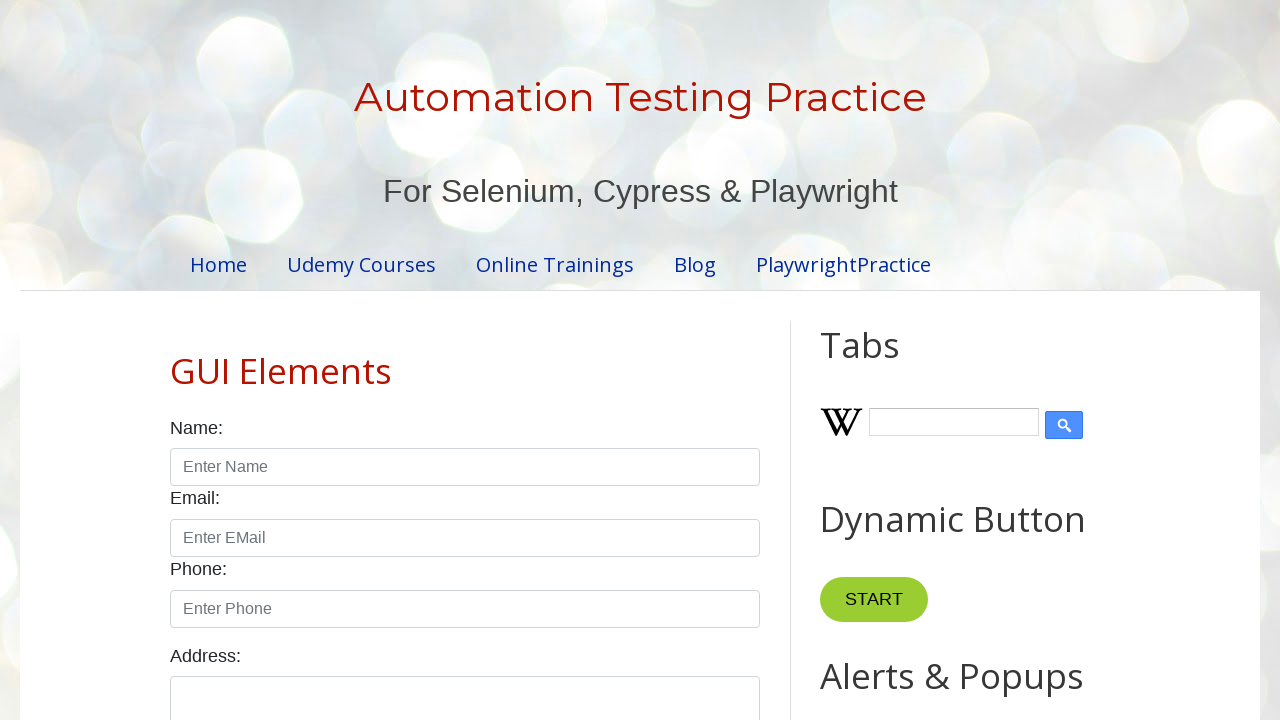

Extracted table data from page 1, row 3, cell 2: Tablet 
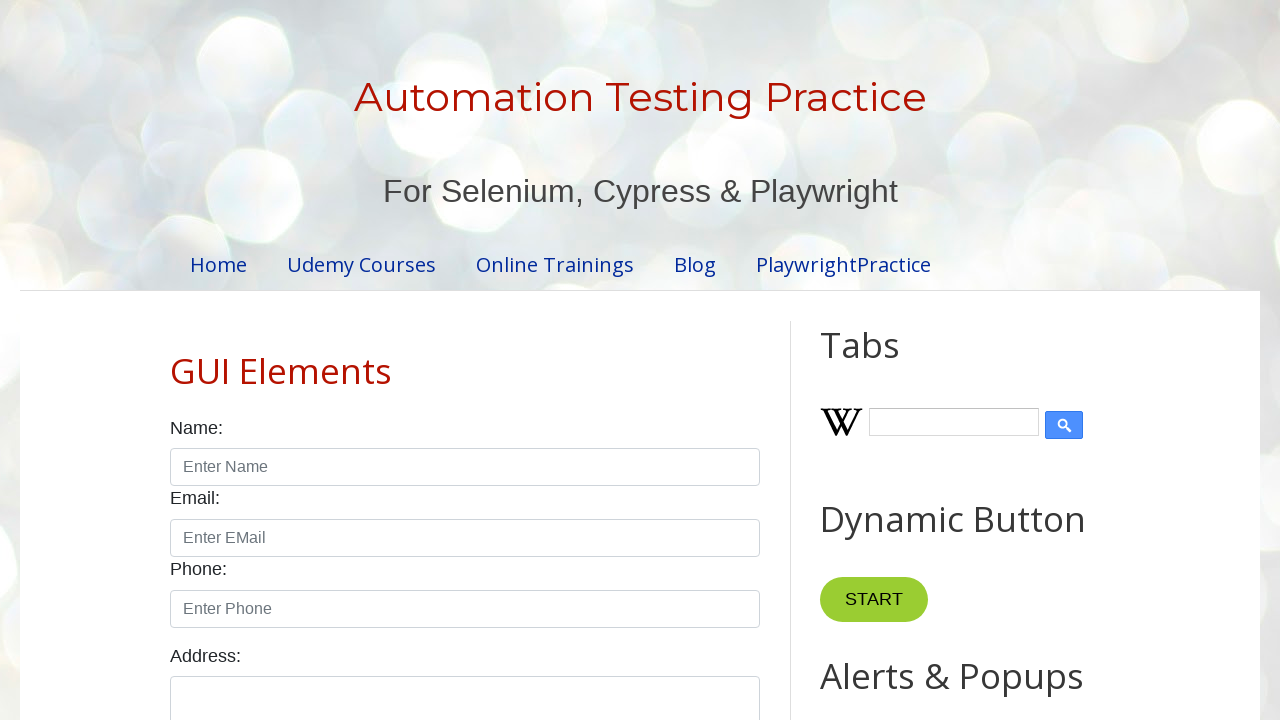

Extracted table data from page 1, row 3, cell 3: $5.99
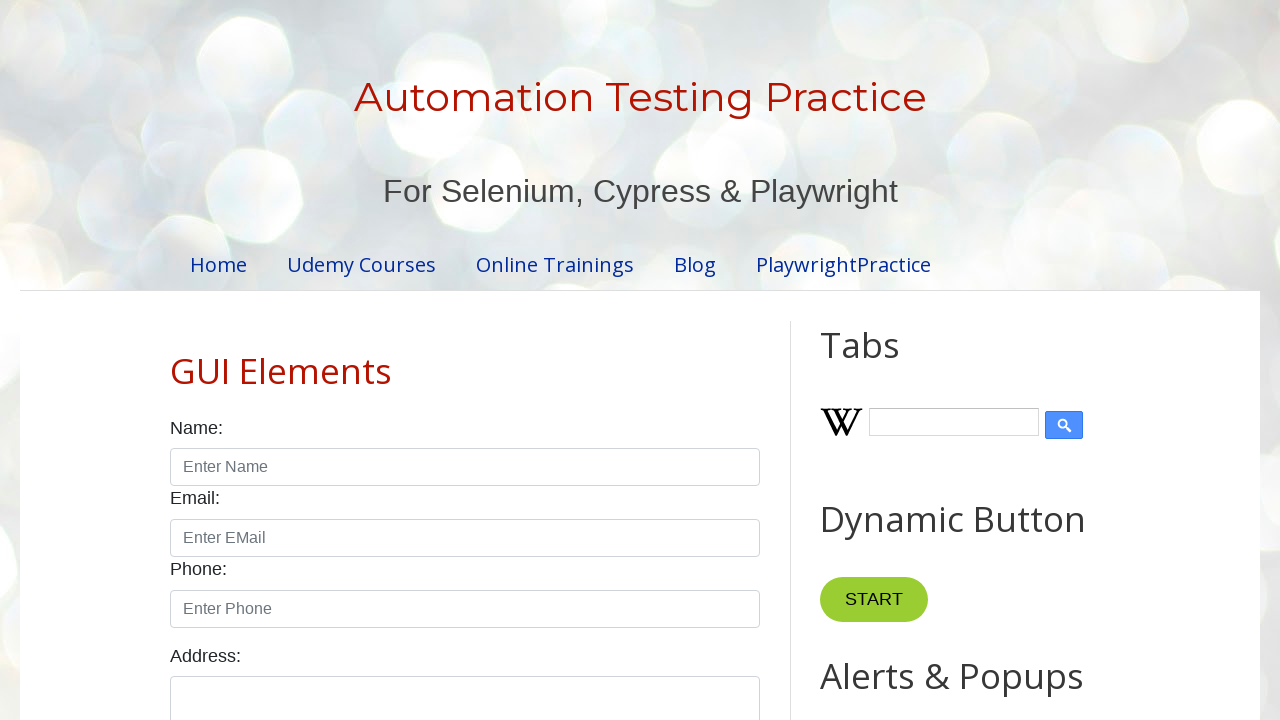

Extracted table data from page 1, row 4, cell 1: 4
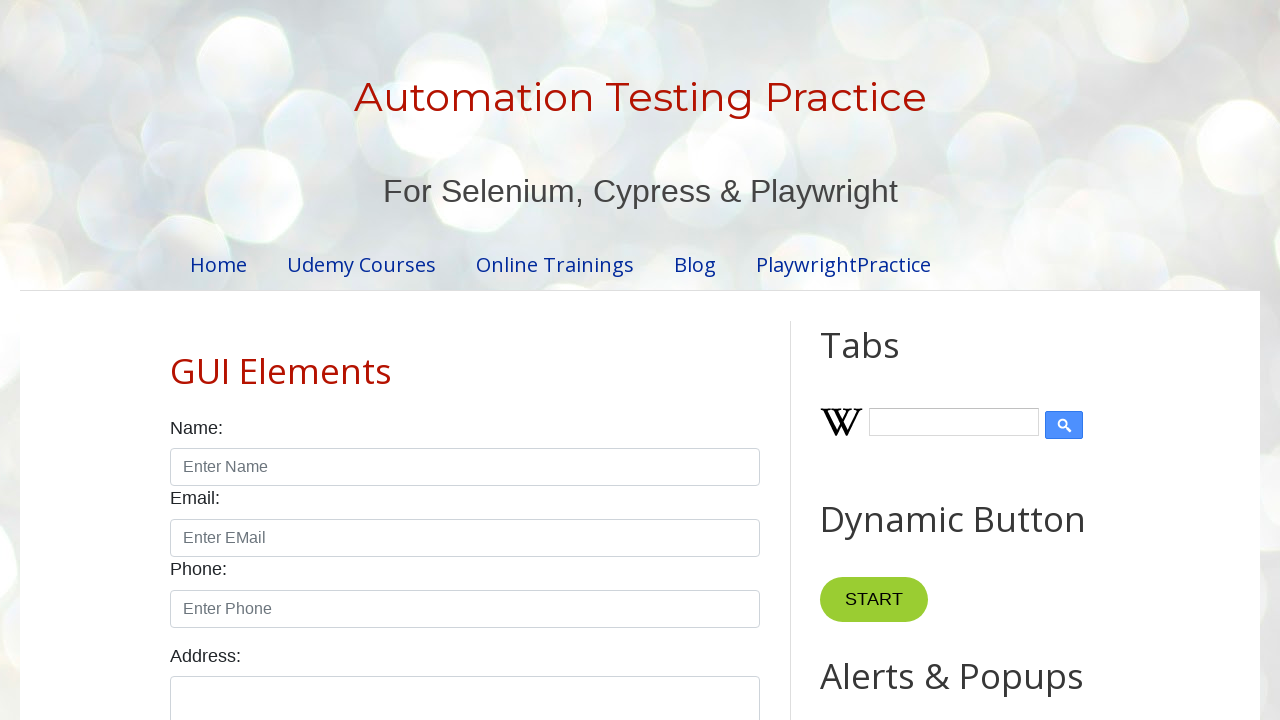

Extracted table data from page 1, row 4, cell 2: Smartwatch
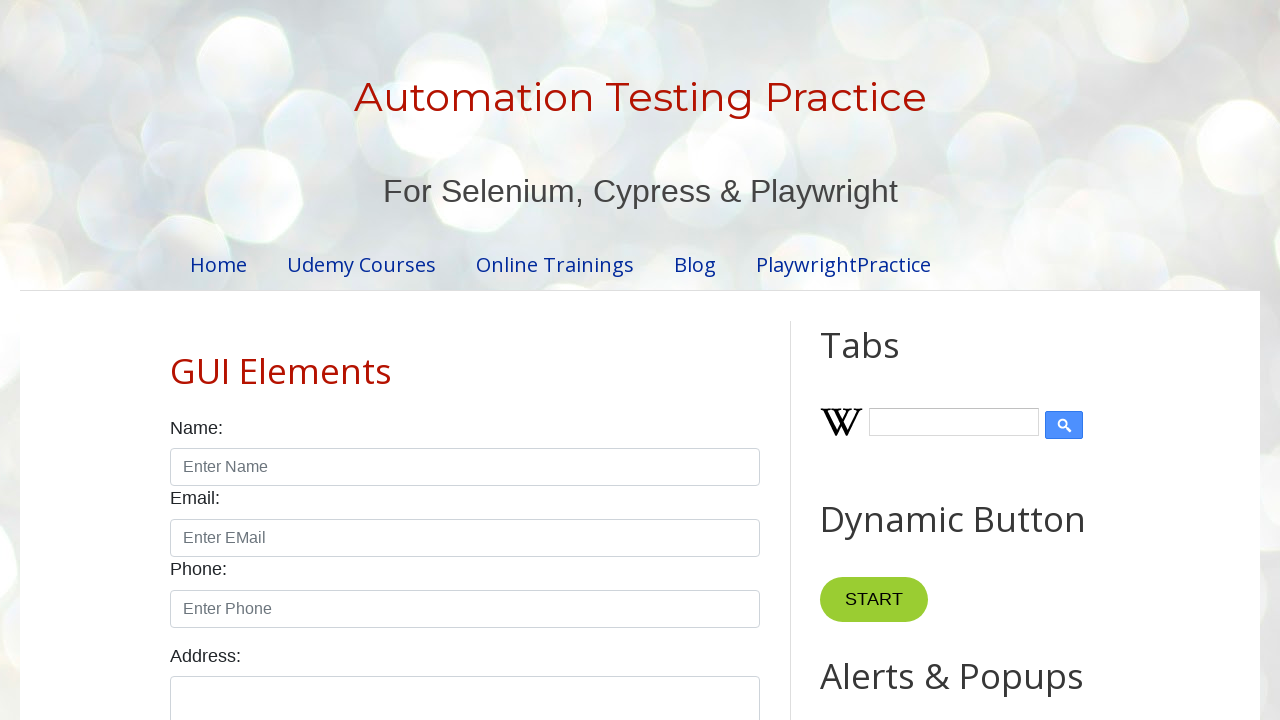

Extracted table data from page 1, row 4, cell 3: $7.99
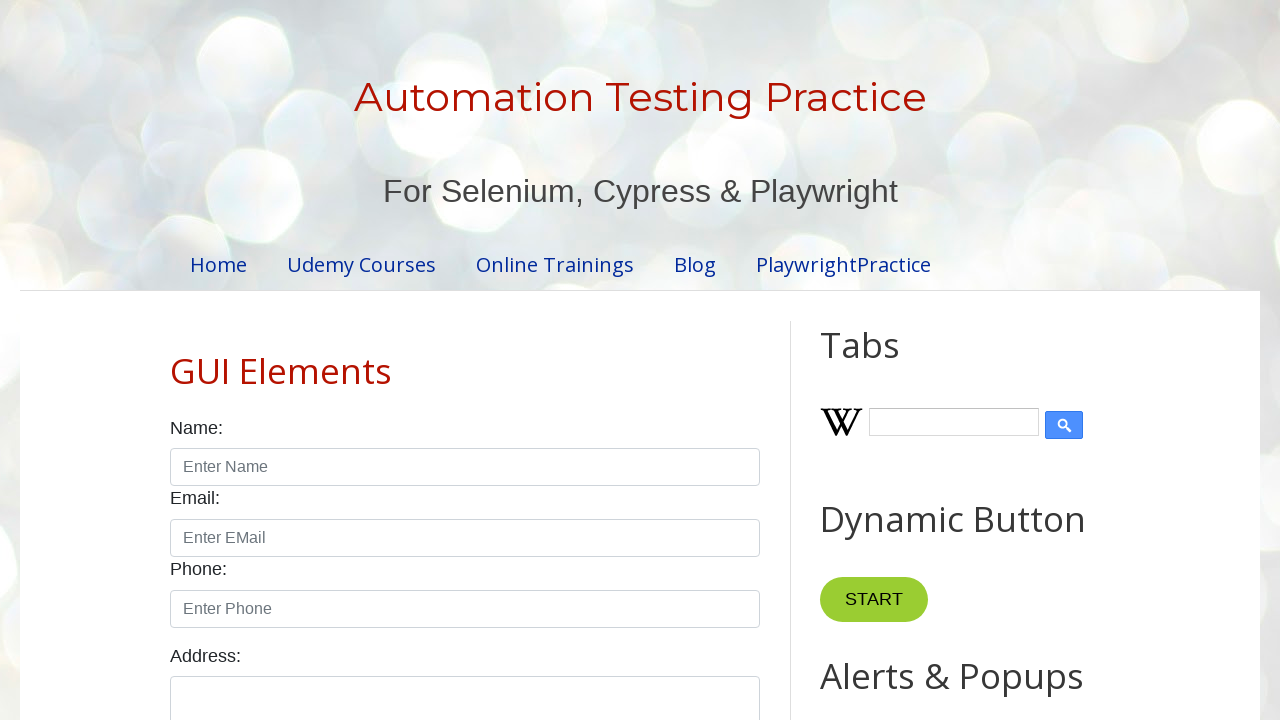

Extracted table data from page 1, row 5, cell 1: 5
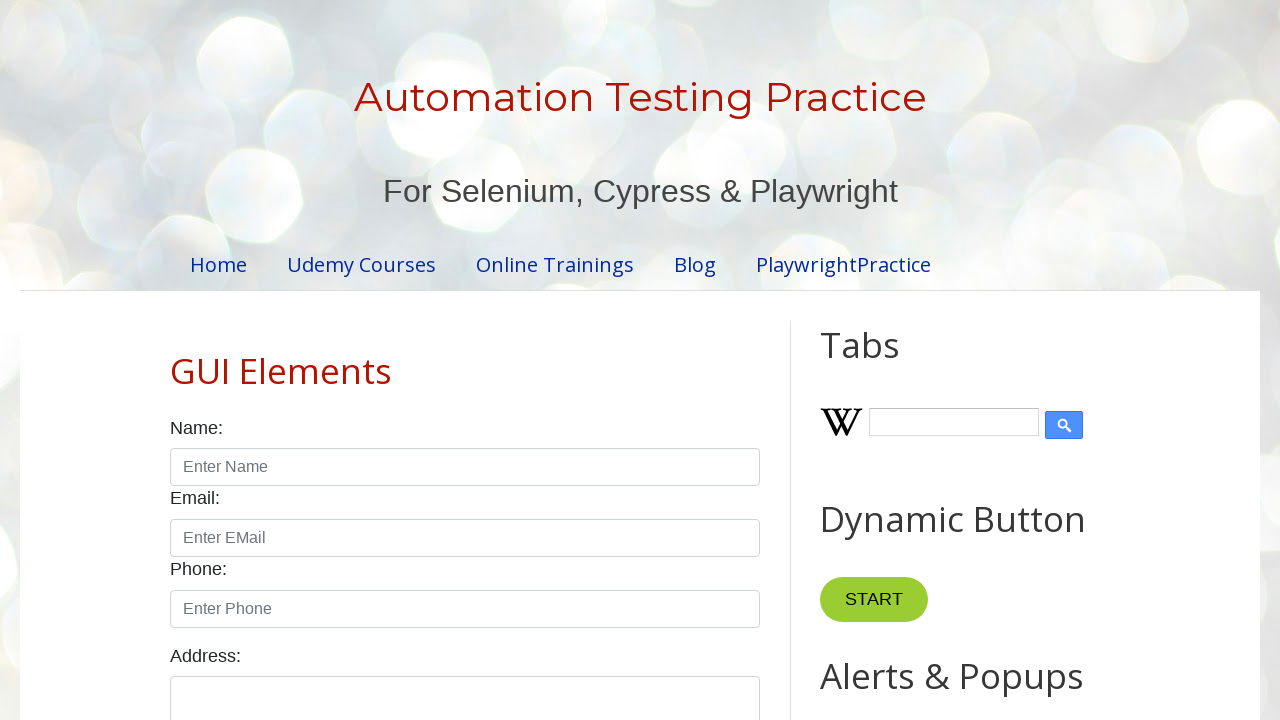

Extracted table data from page 1, row 5, cell 2: Wireless Earbuds
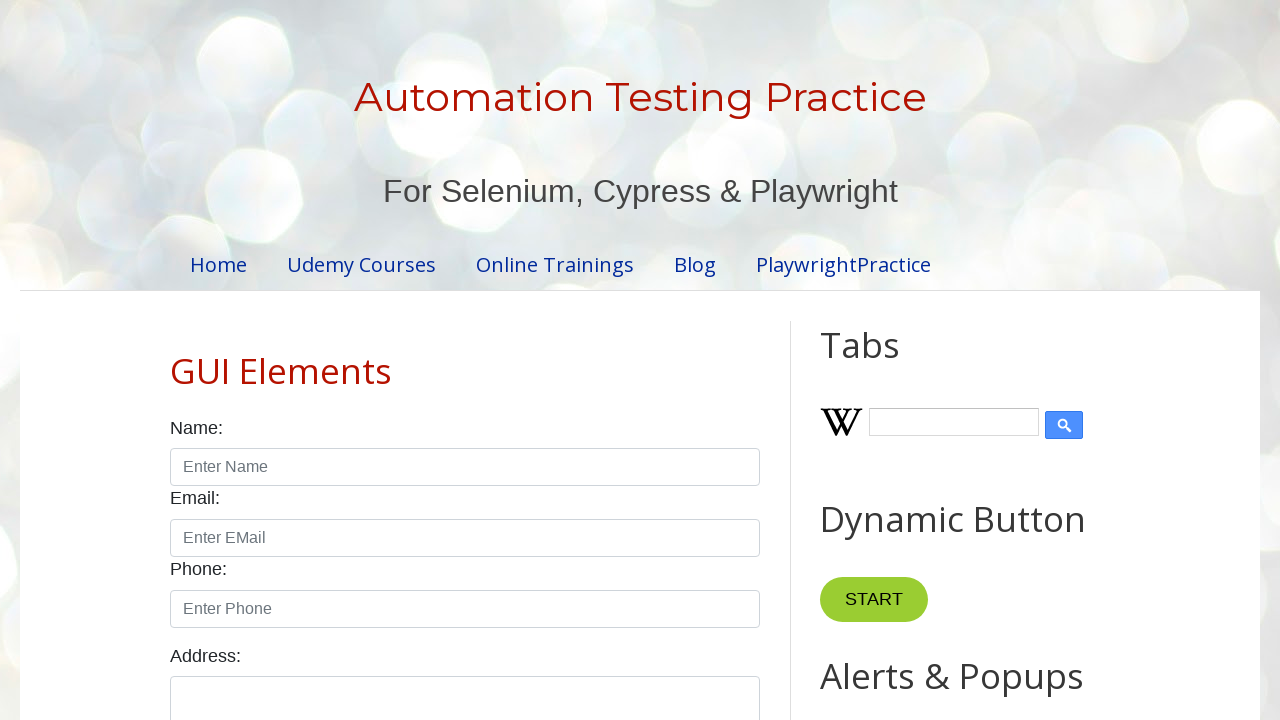

Extracted table data from page 1, row 5, cell 3: $8.99
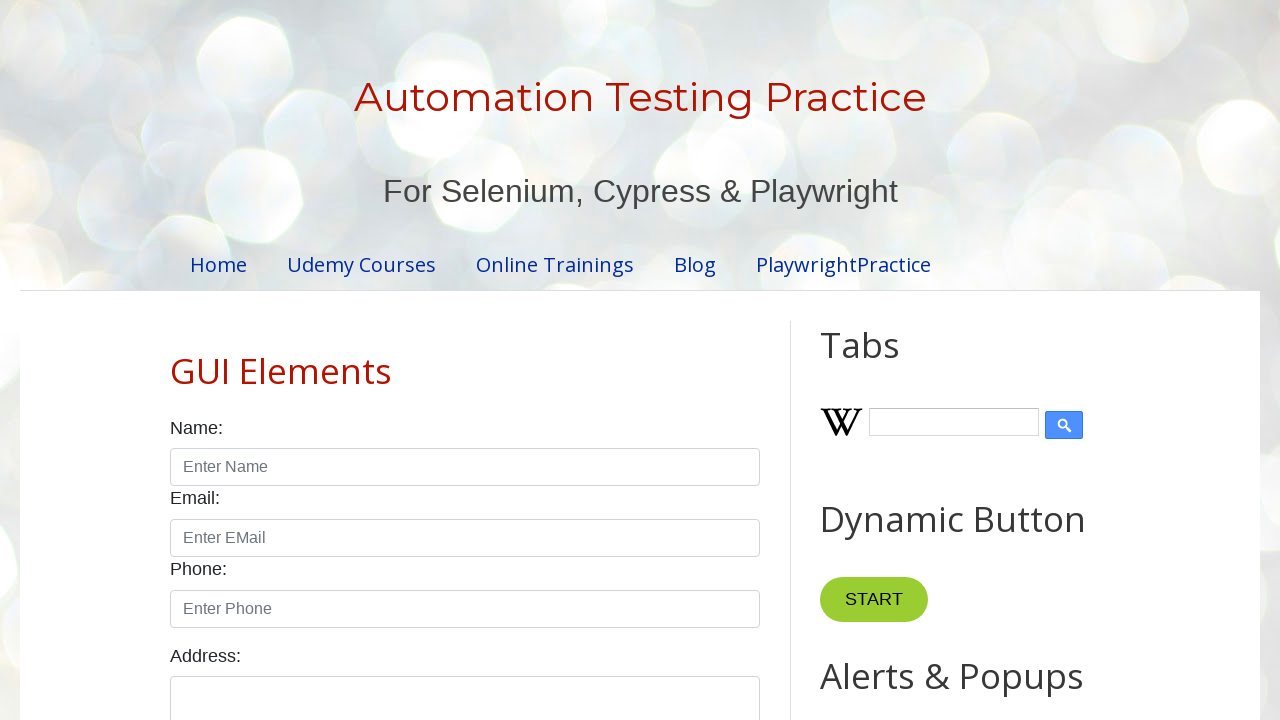

Waited for page 1 to fully load (3000ms timeout)
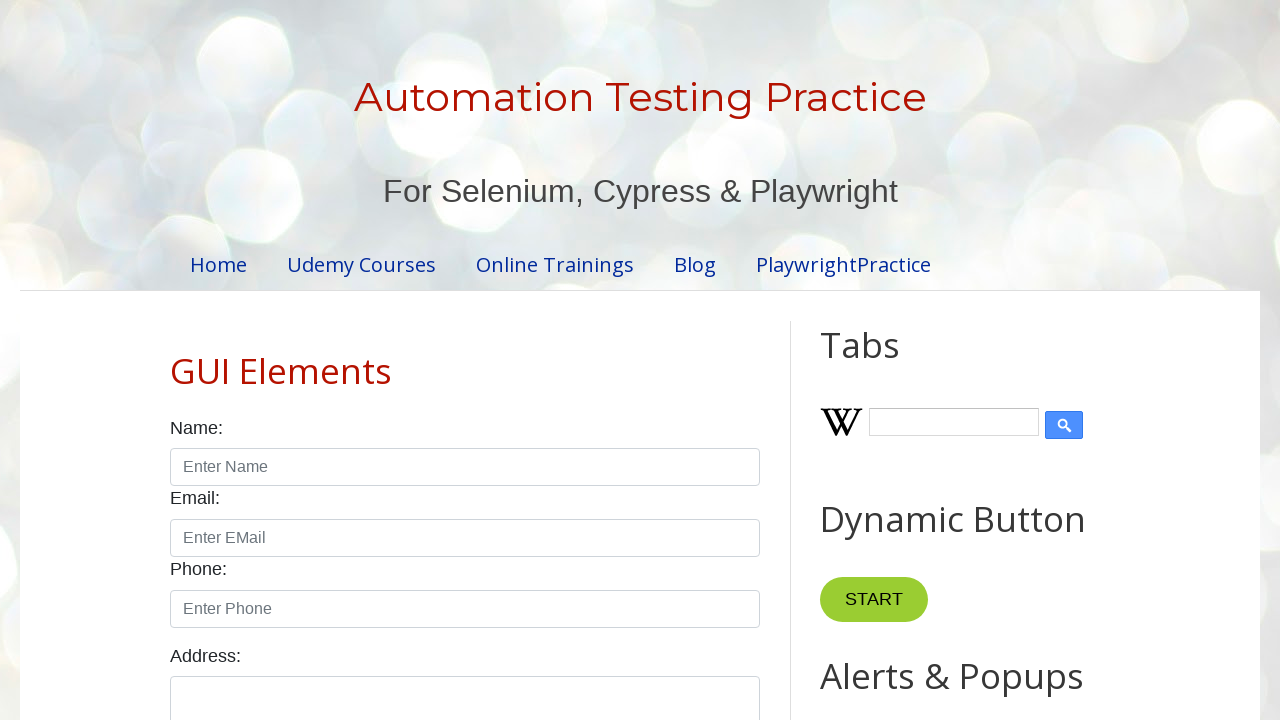

Clicked on pagination link for page 2 at (456, 361) on #pagination li a >> nth=1
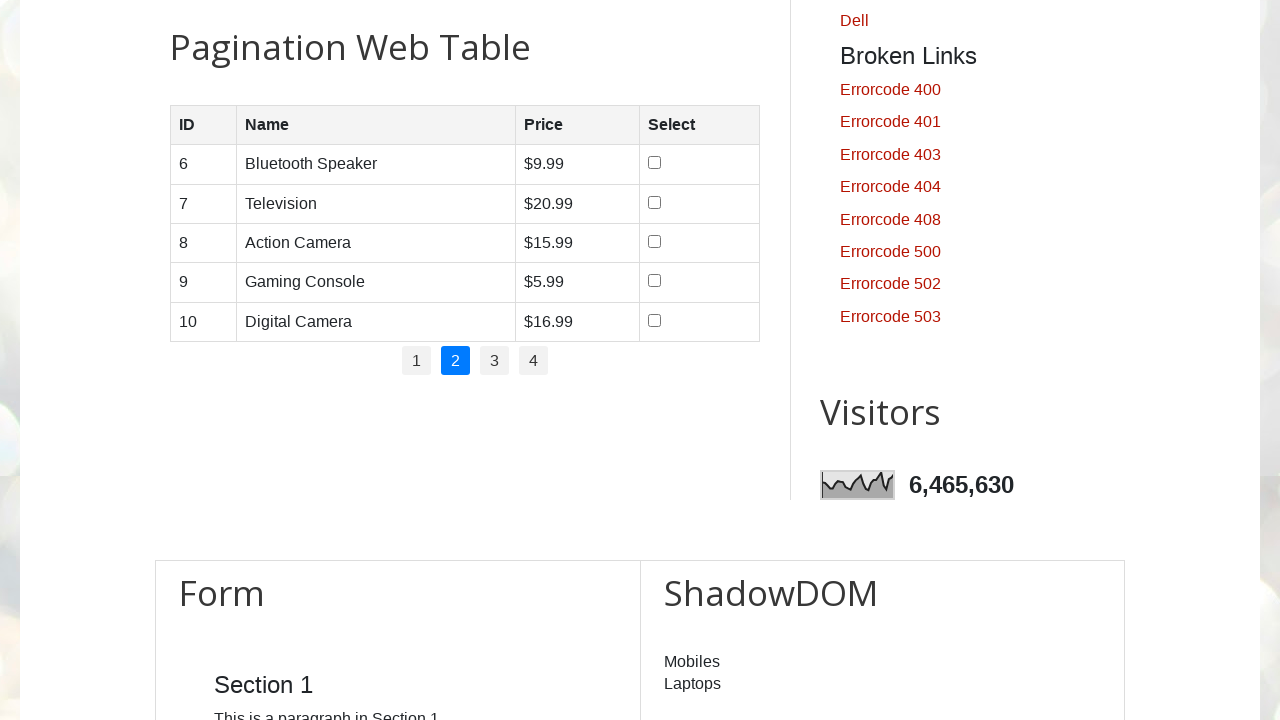

Extracted table data from page 2, row 1, cell 1: 6
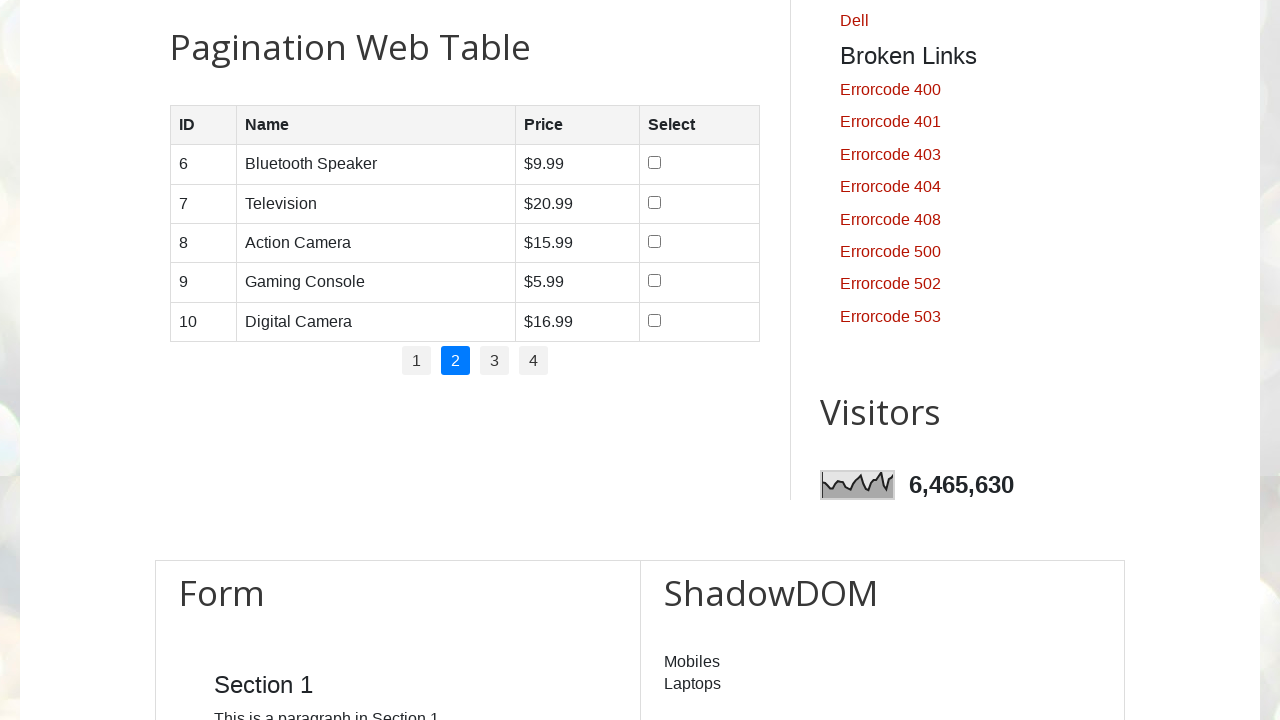

Extracted table data from page 2, row 1, cell 2: Bluetooth Speaker
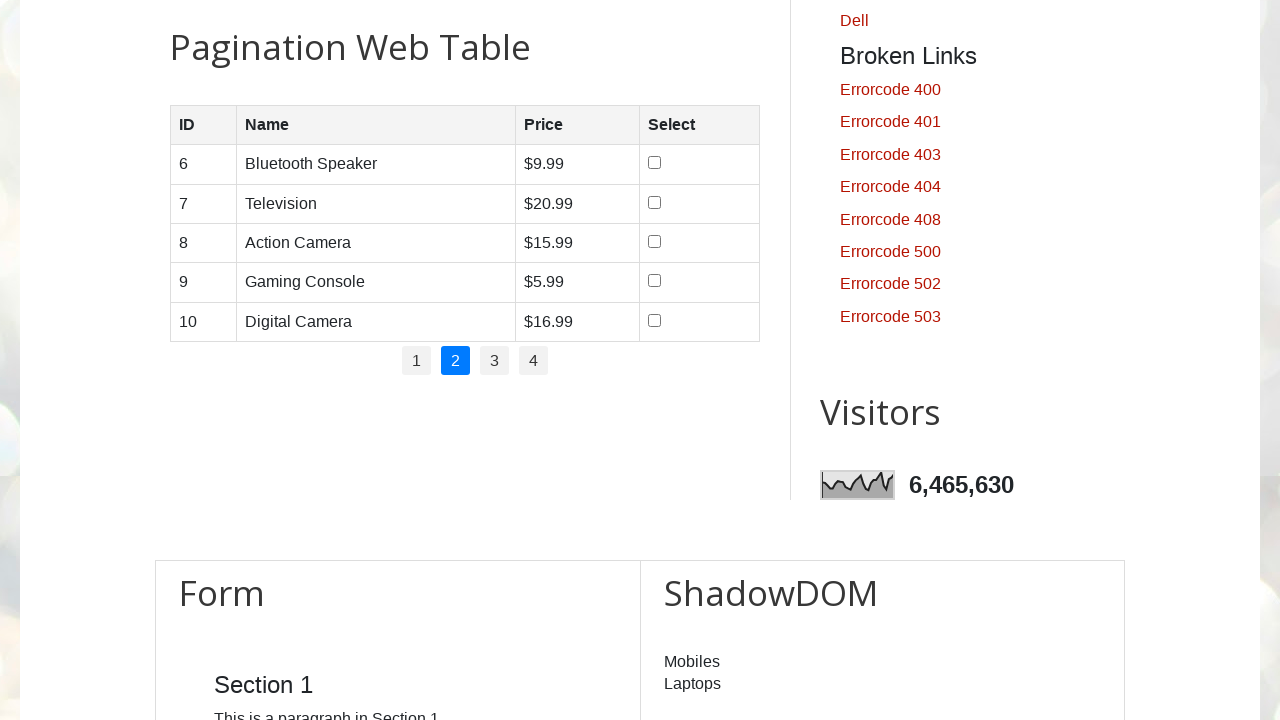

Extracted table data from page 2, row 1, cell 3: $9.99
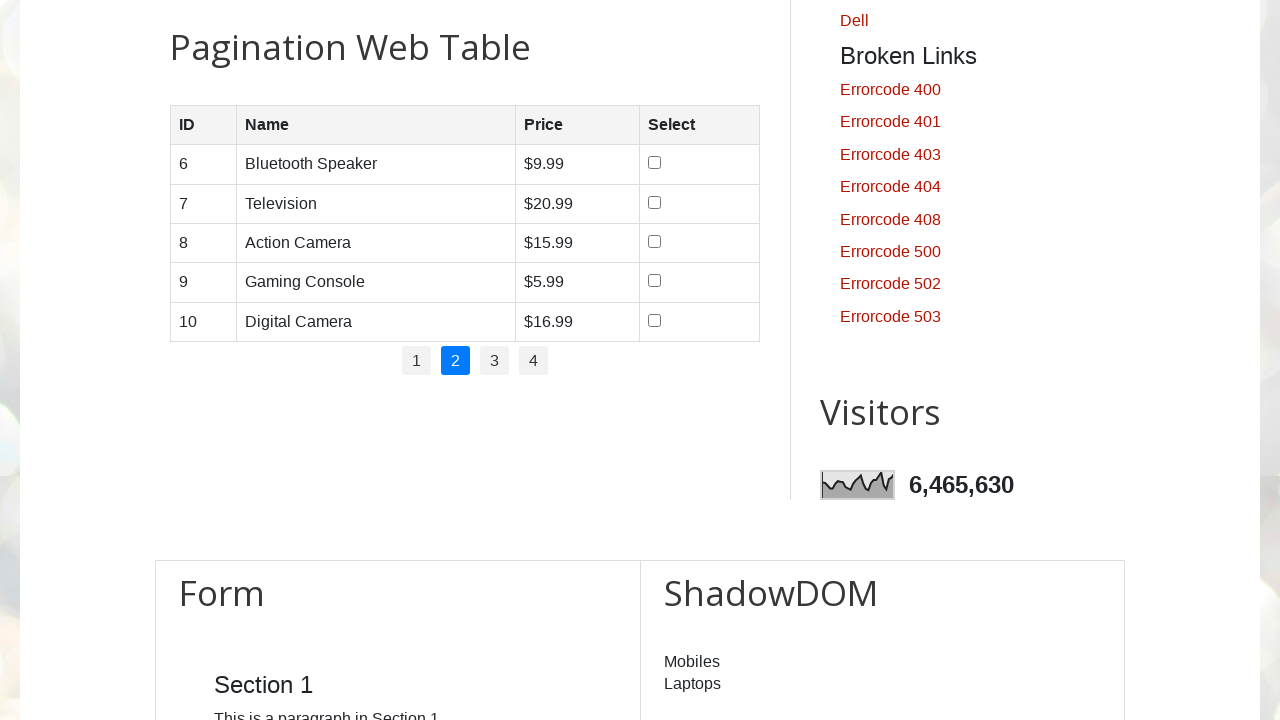

Extracted table data from page 2, row 2, cell 1: 7
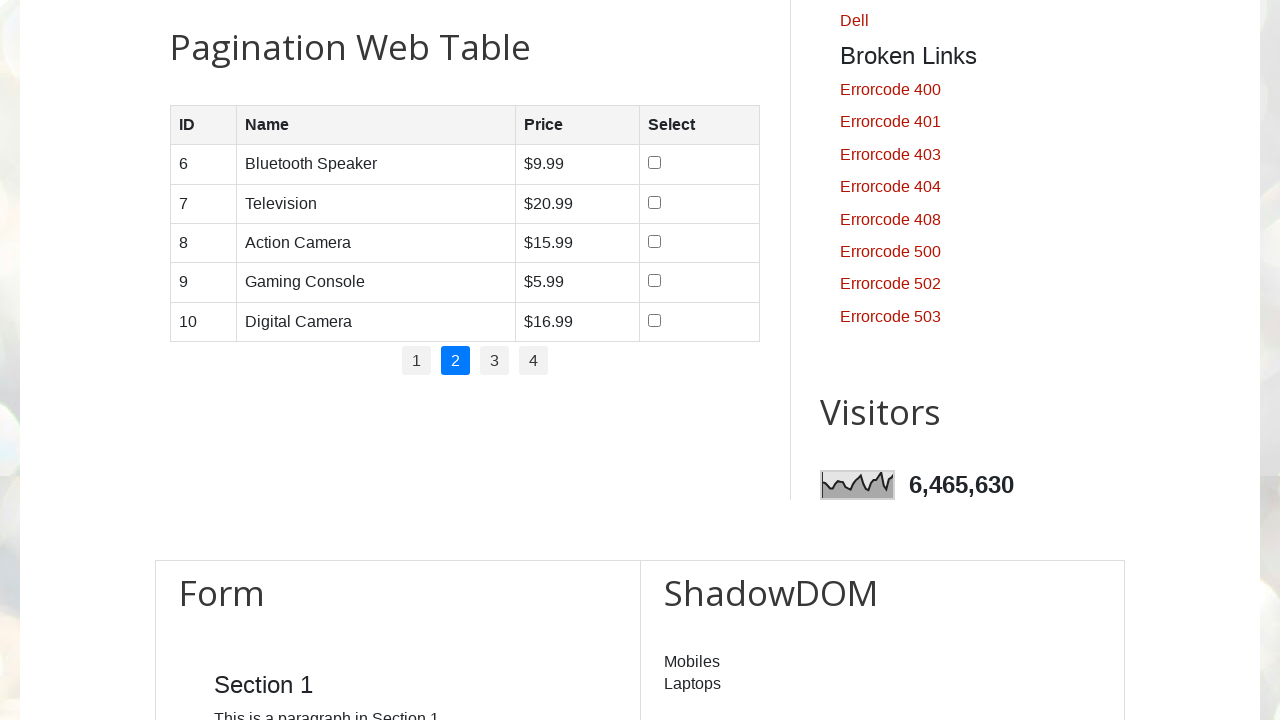

Extracted table data from page 2, row 2, cell 2: Television
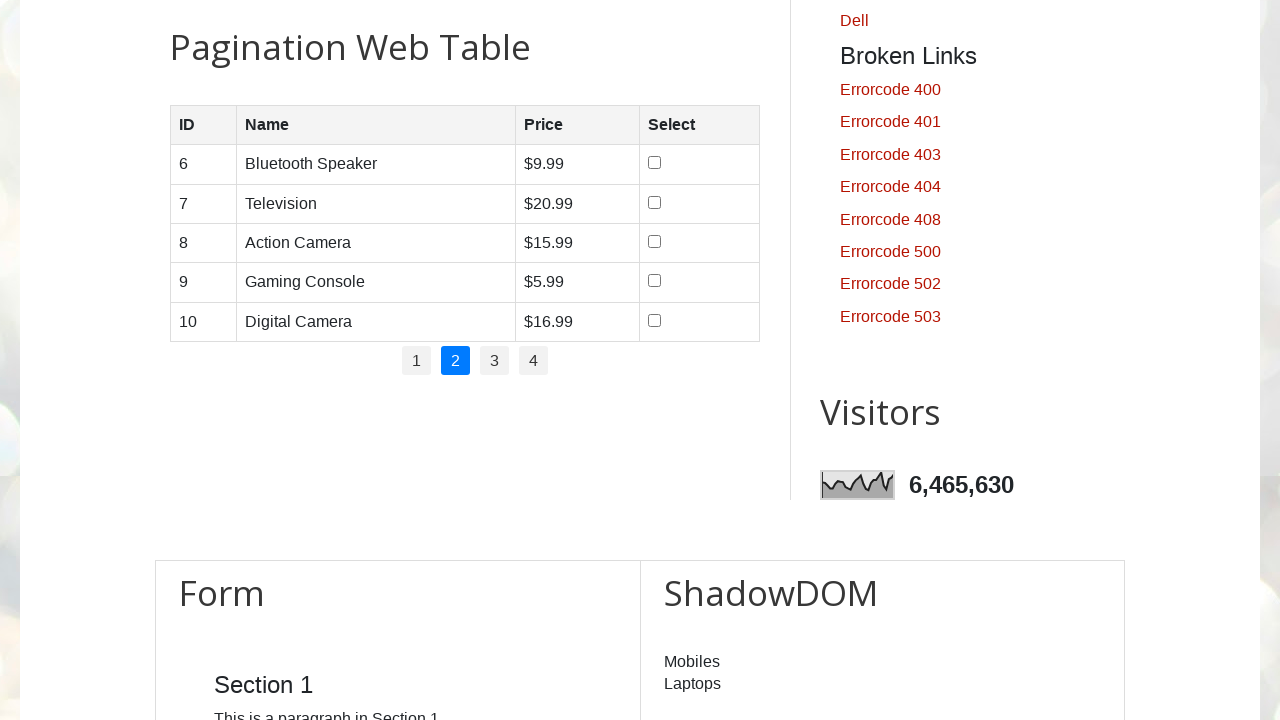

Extracted table data from page 2, row 2, cell 3: $20.99
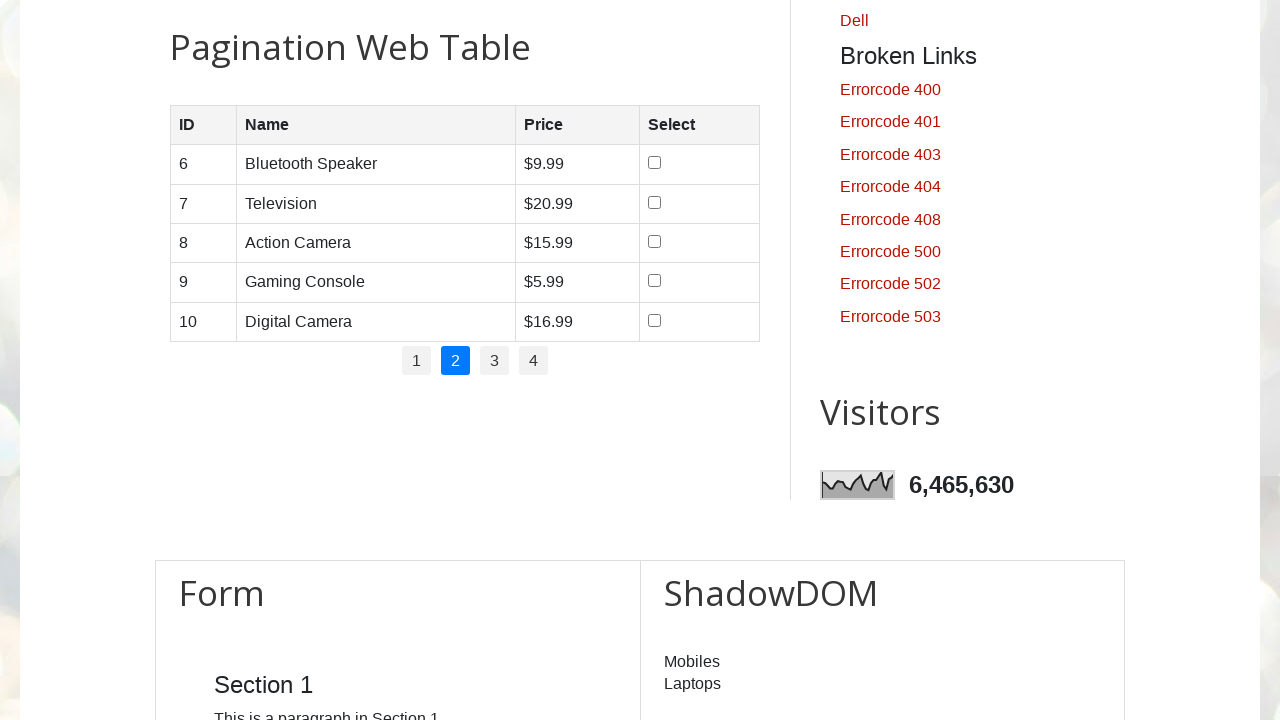

Extracted table data from page 2, row 3, cell 1: 8
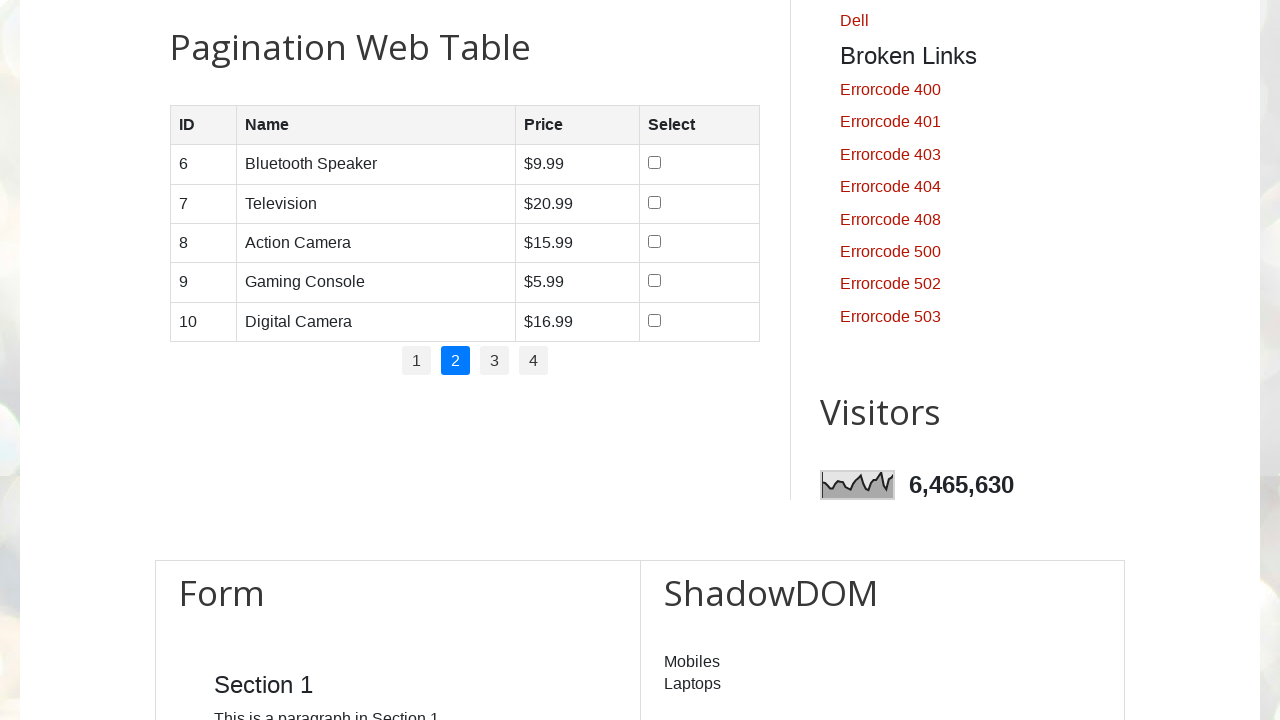

Extracted table data from page 2, row 3, cell 2: Action Camera
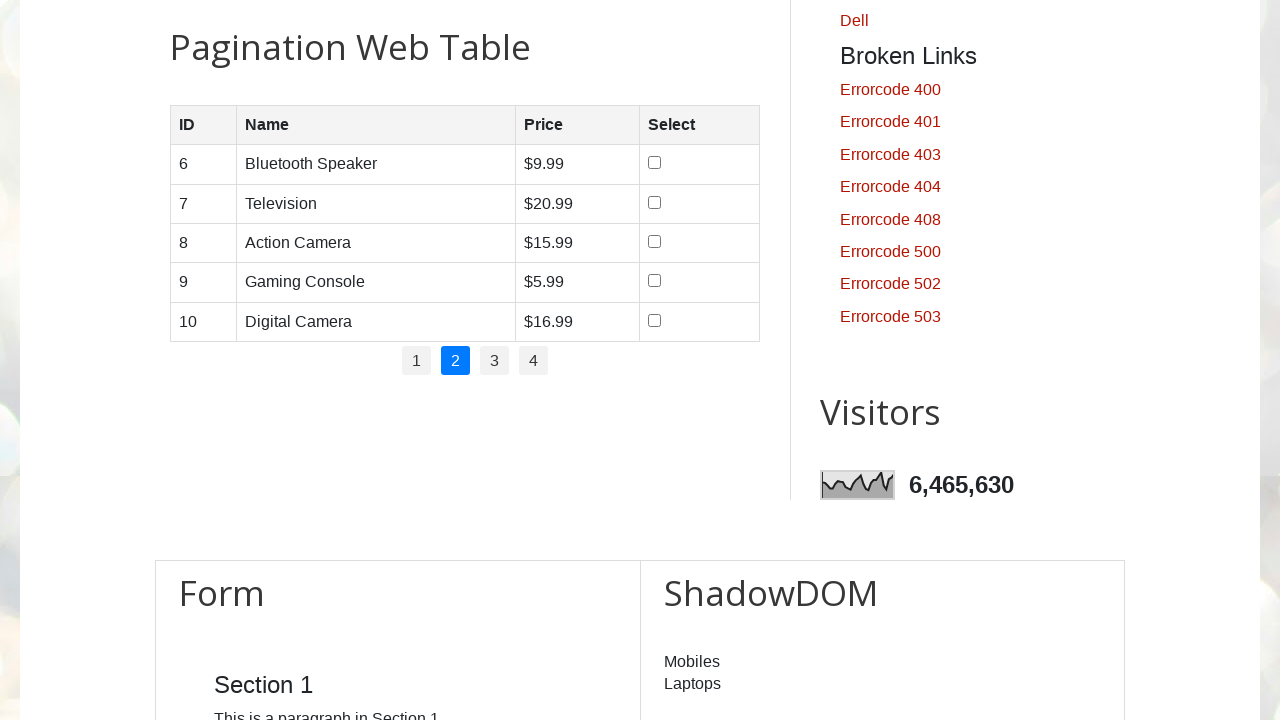

Extracted table data from page 2, row 3, cell 3: $15.99
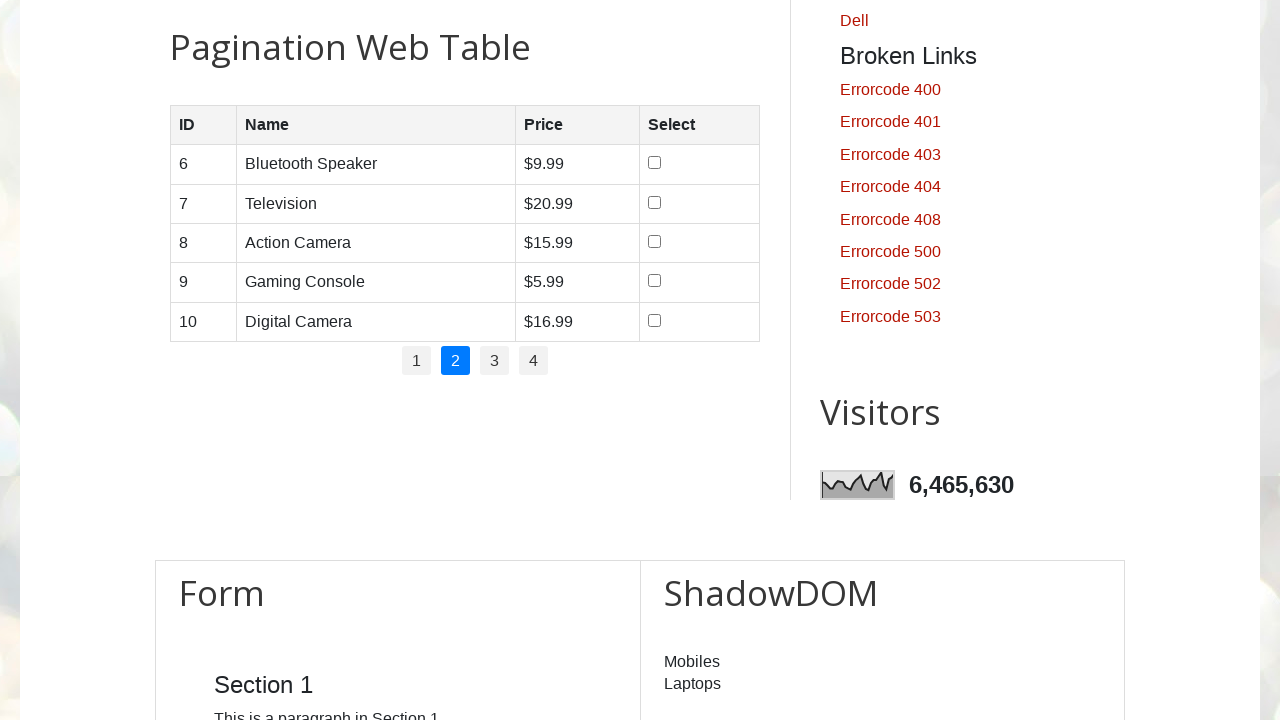

Extracted table data from page 2, row 4, cell 1: 9
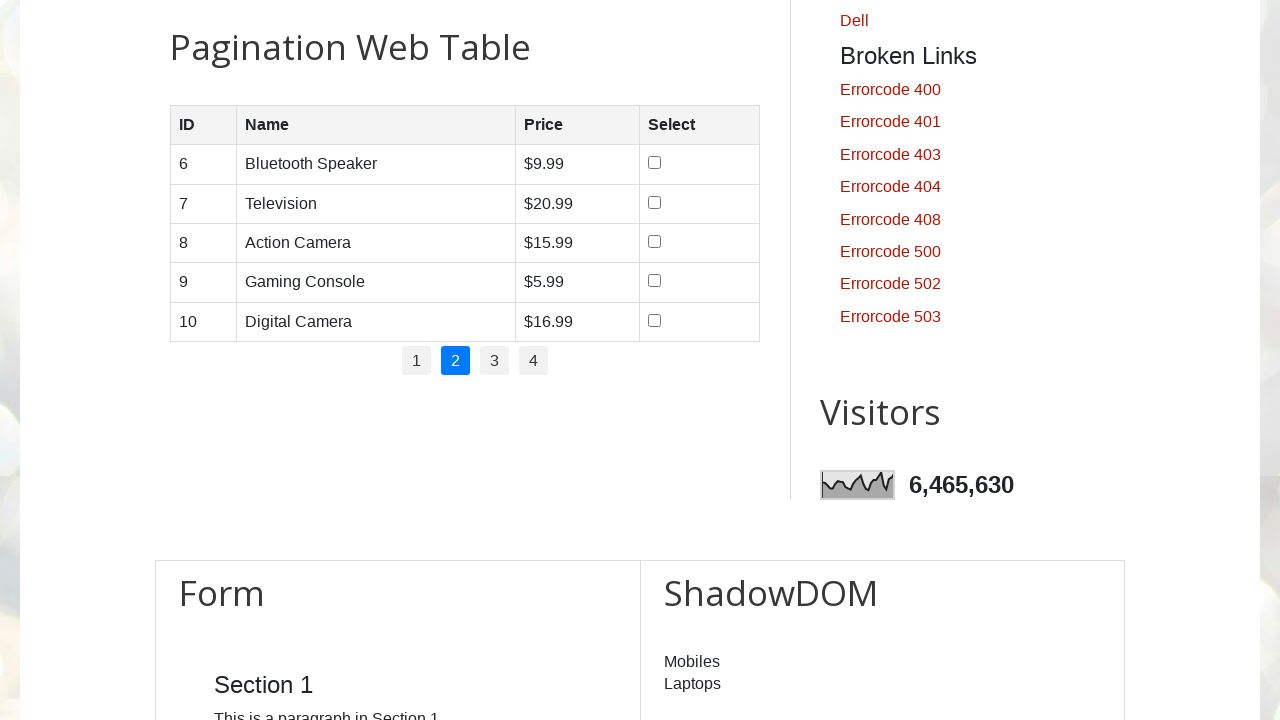

Extracted table data from page 2, row 4, cell 2: Gaming Console
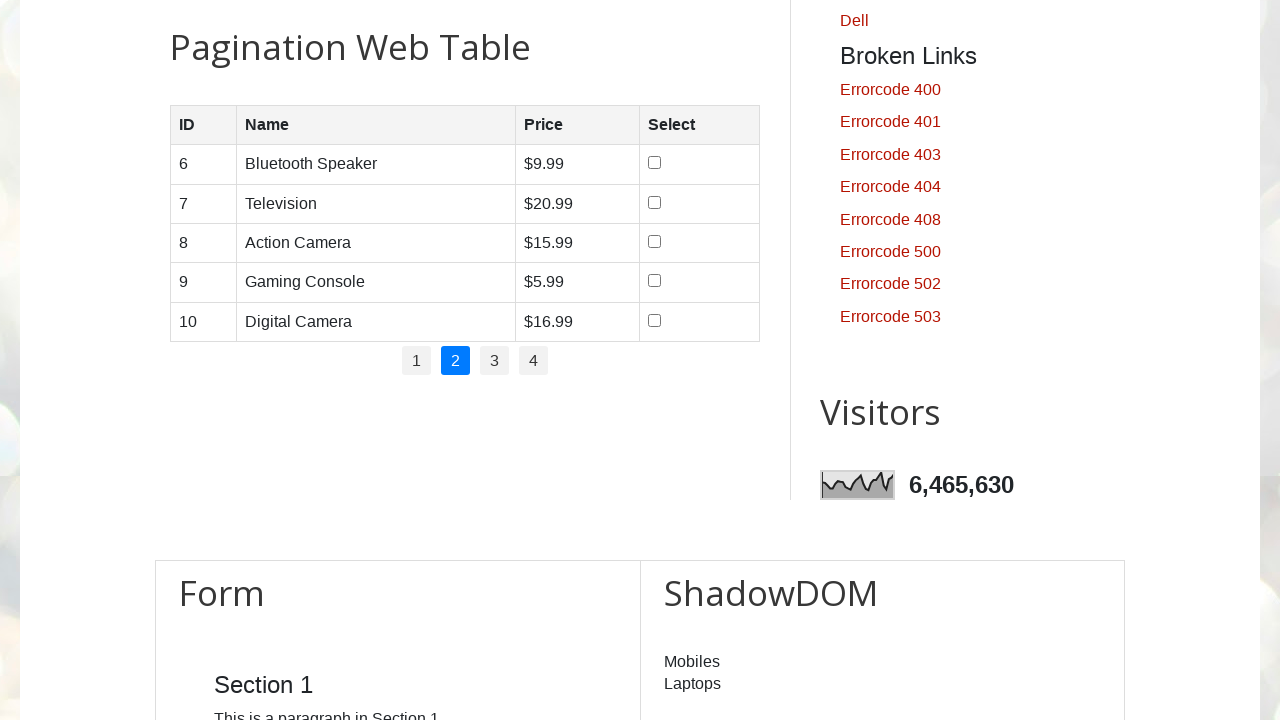

Extracted table data from page 2, row 4, cell 3: $5.99
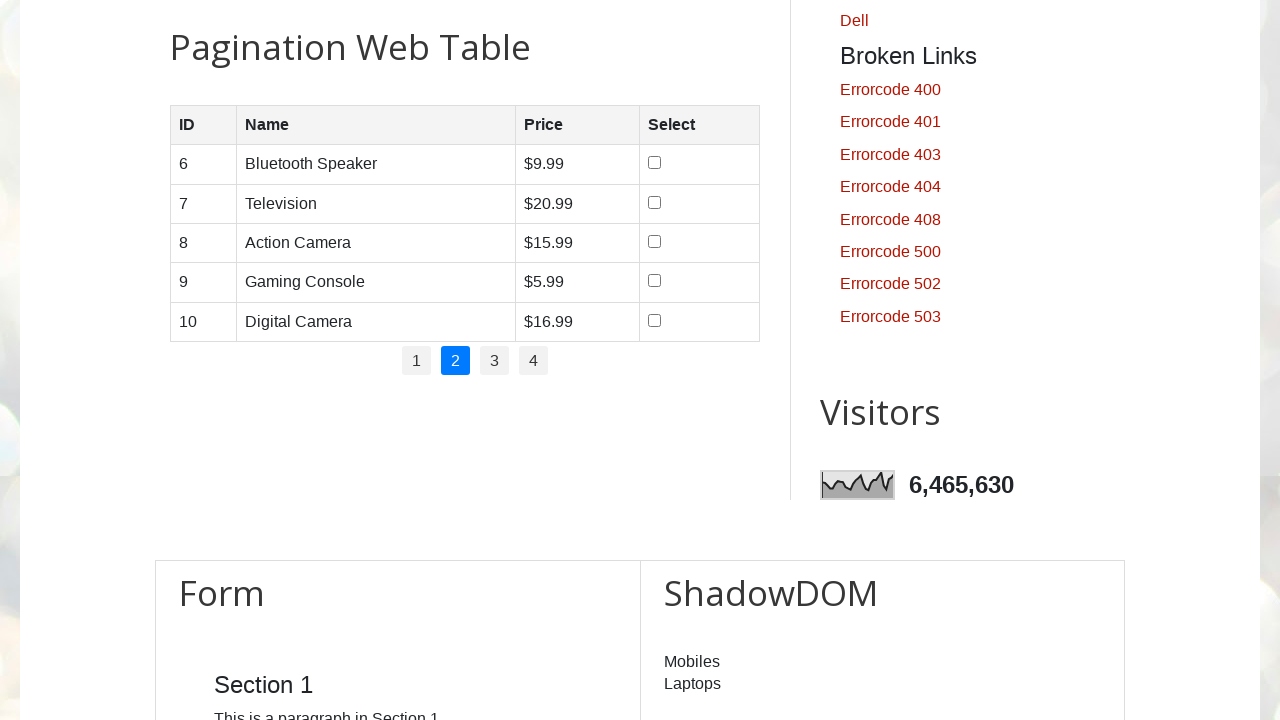

Extracted table data from page 2, row 5, cell 1: 10
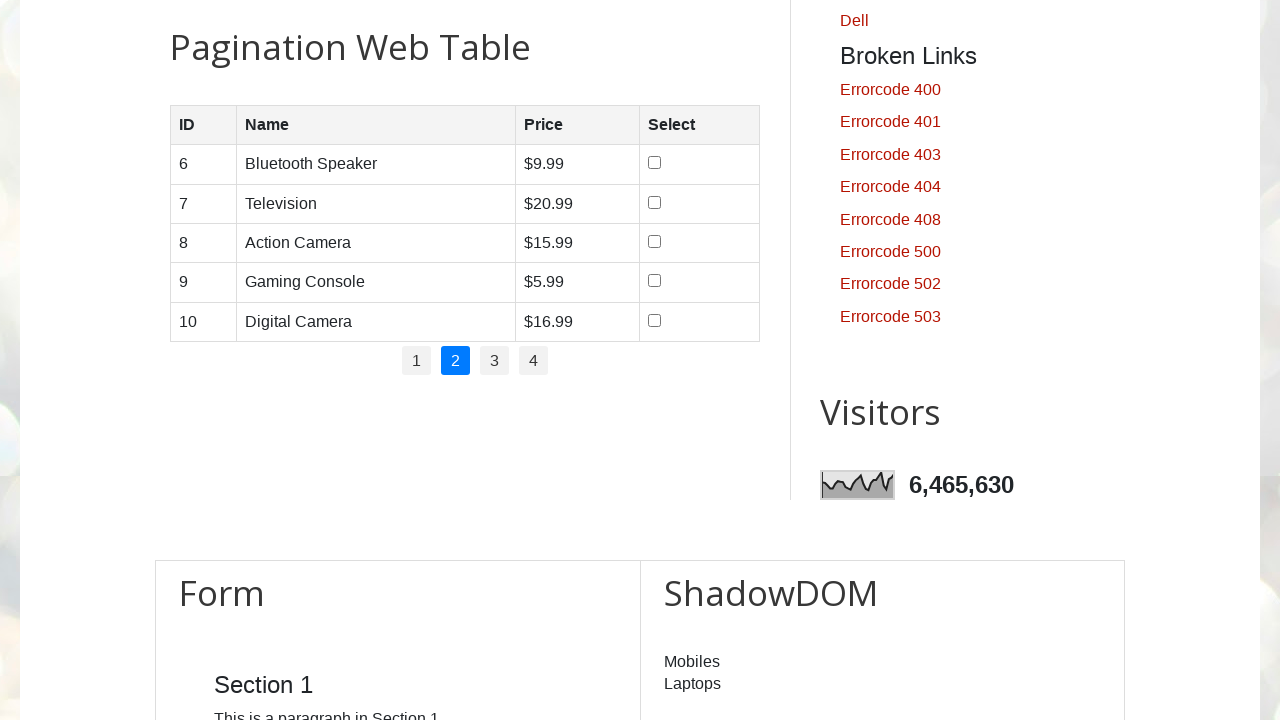

Extracted table data from page 2, row 5, cell 2: Digital Camera
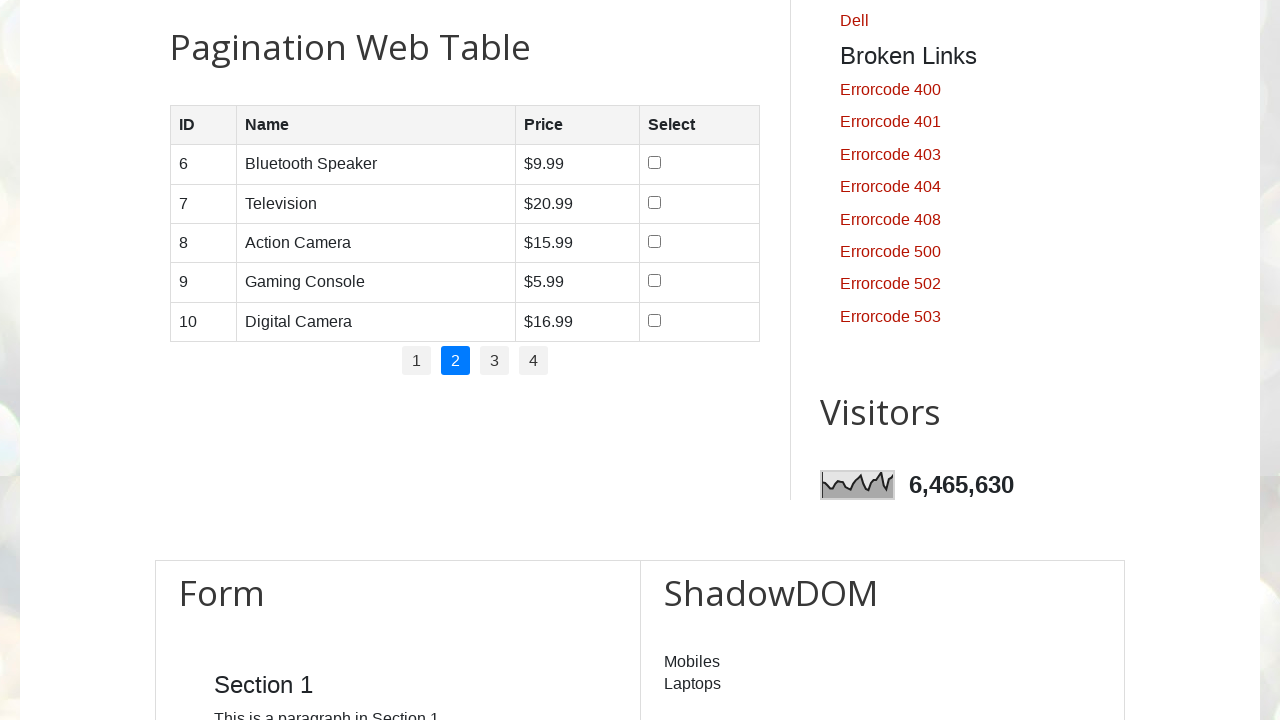

Extracted table data from page 2, row 5, cell 3: $16.99
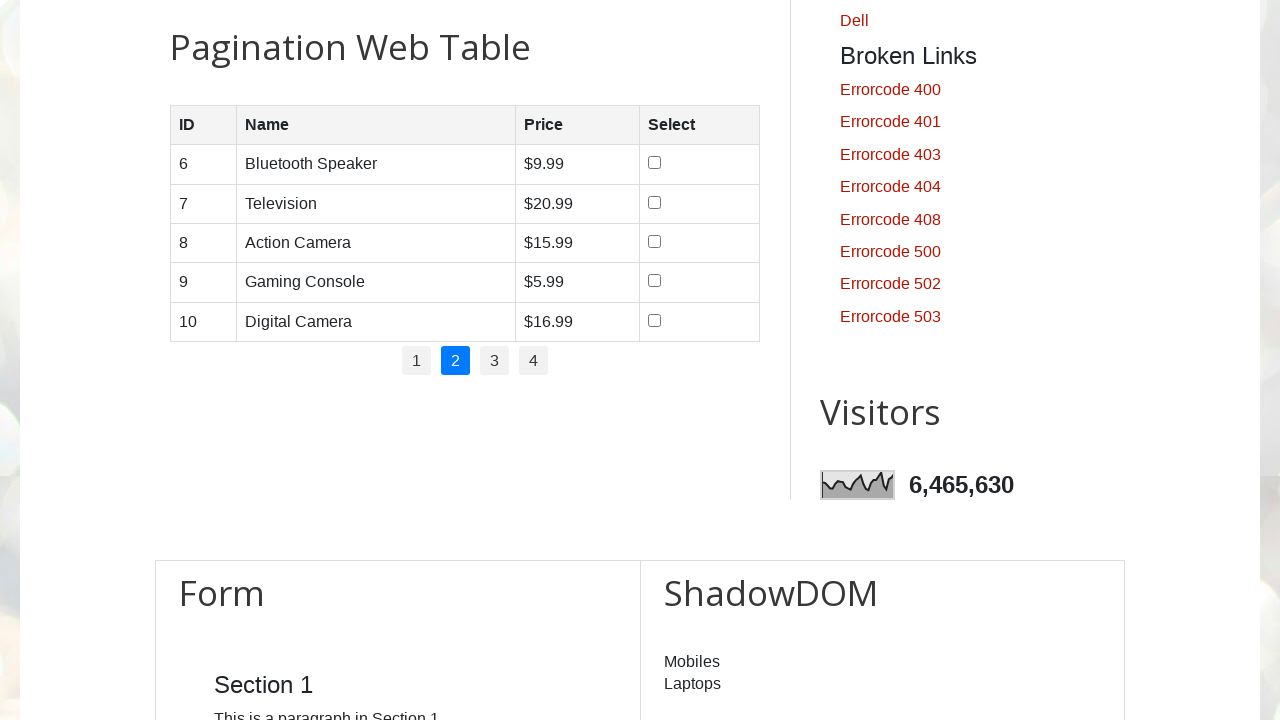

Waited for page 2 to fully load (3000ms timeout)
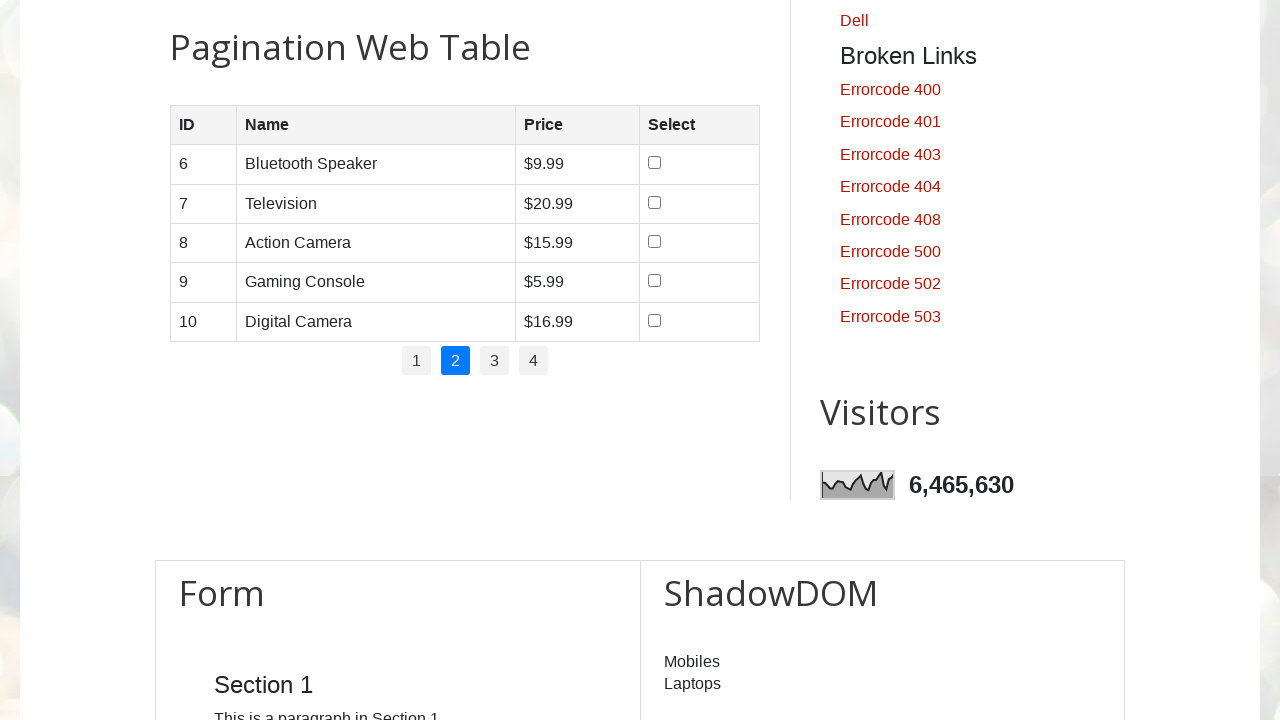

Clicked on pagination link for page 3 at (494, 361) on #pagination li a >> nth=2
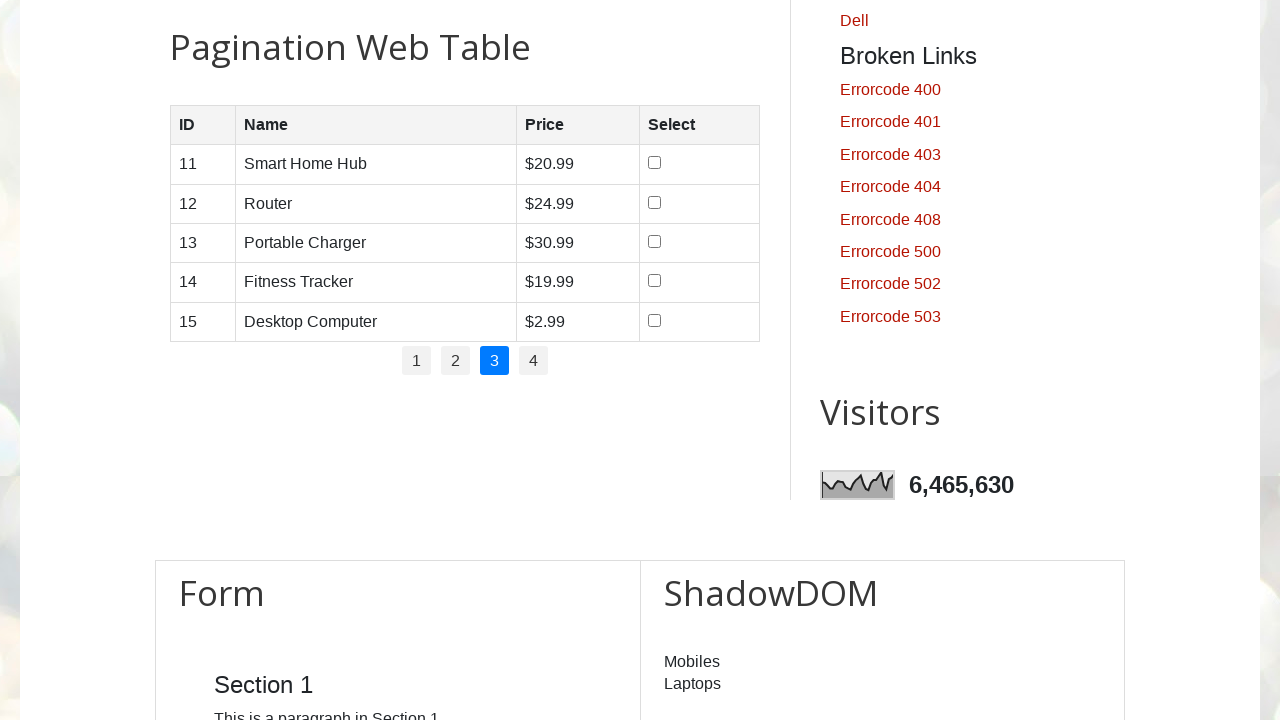

Extracted table data from page 3, row 1, cell 1: 11
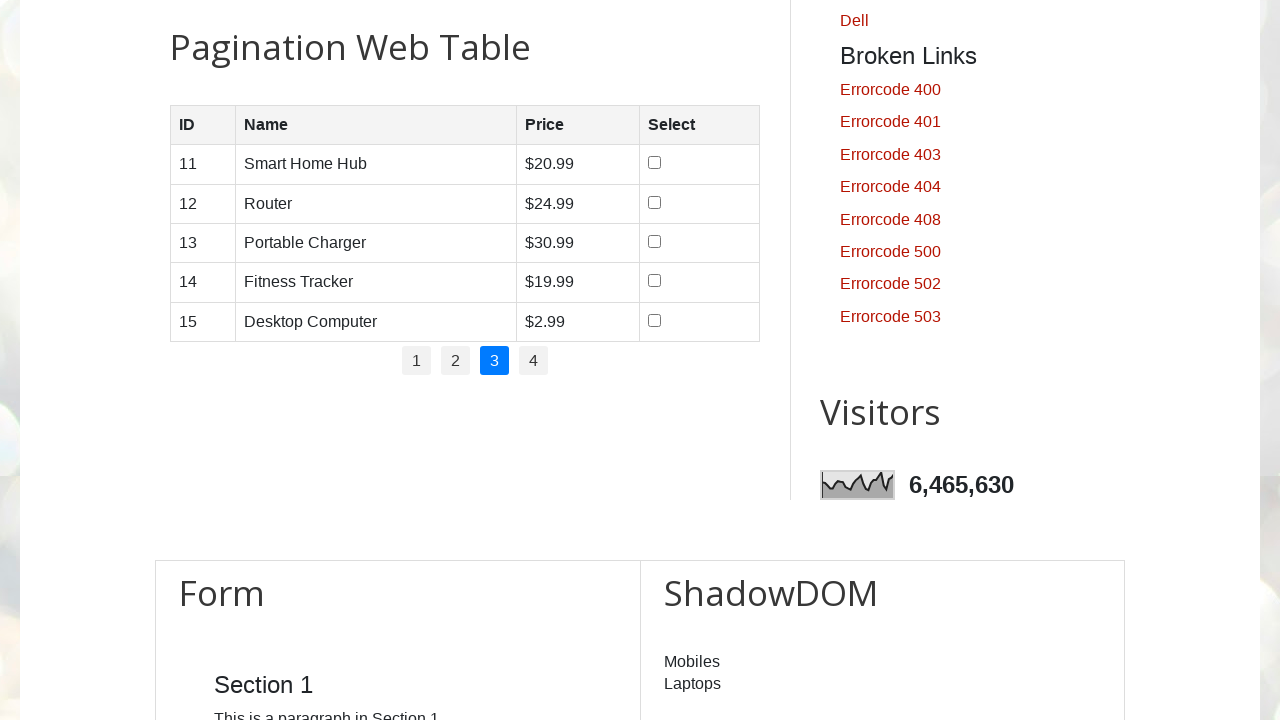

Extracted table data from page 3, row 1, cell 2: Smart Home Hub
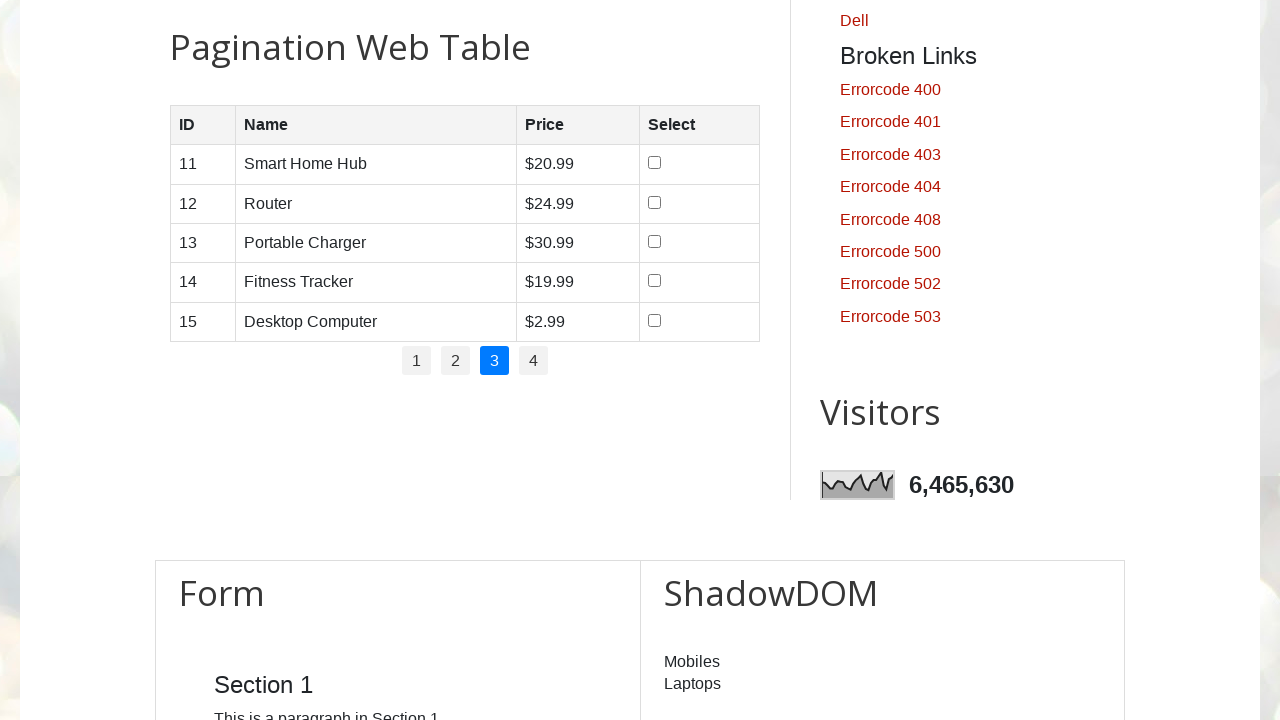

Extracted table data from page 3, row 1, cell 3: $20.99
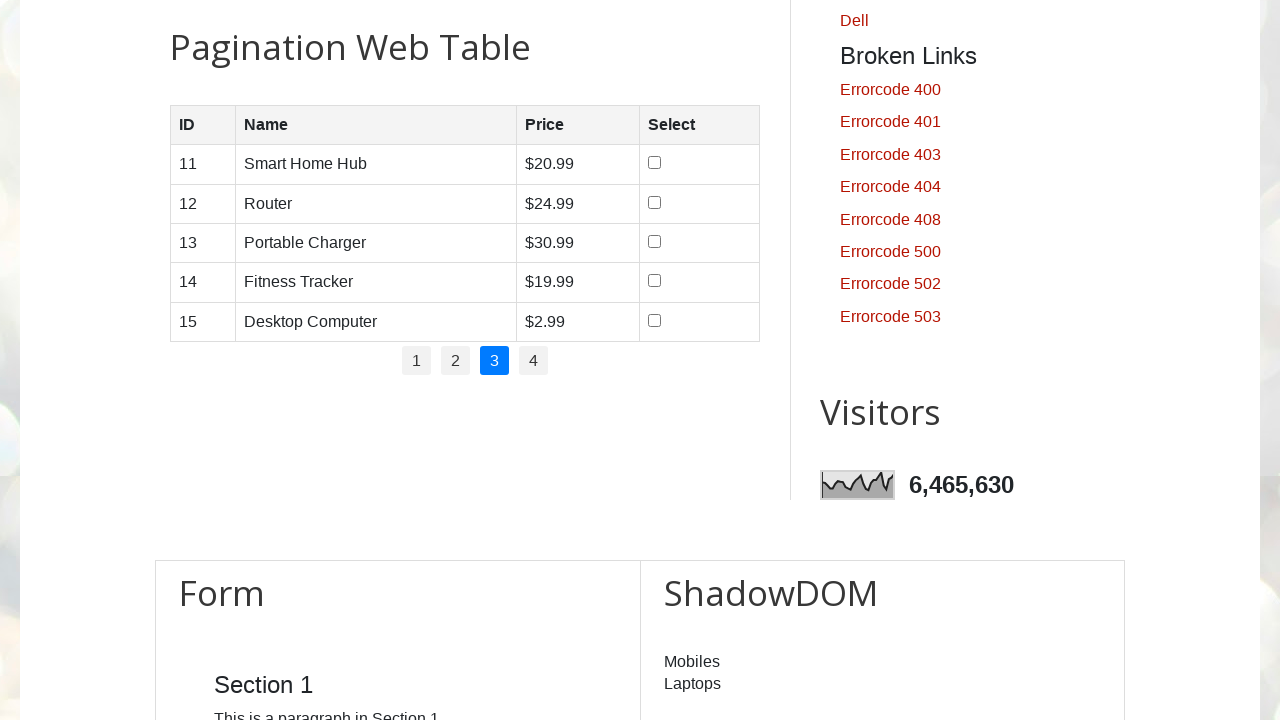

Extracted table data from page 3, row 2, cell 1: 12
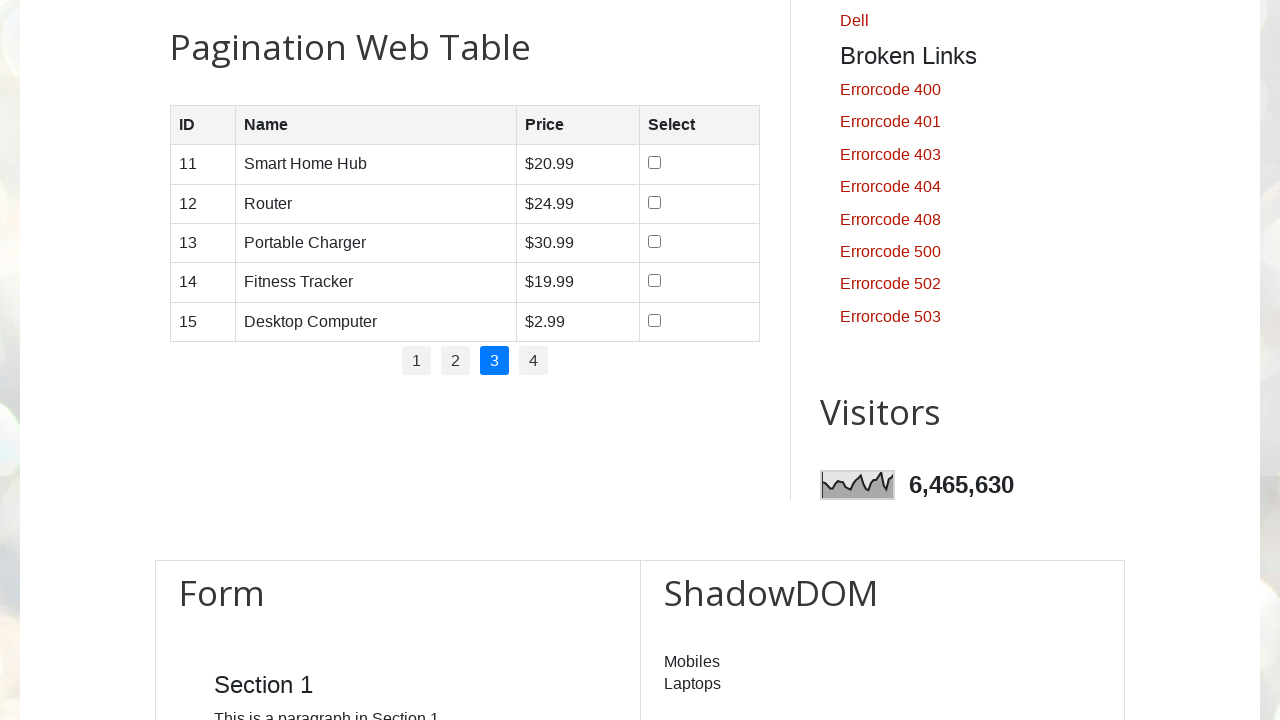

Extracted table data from page 3, row 2, cell 2: Router
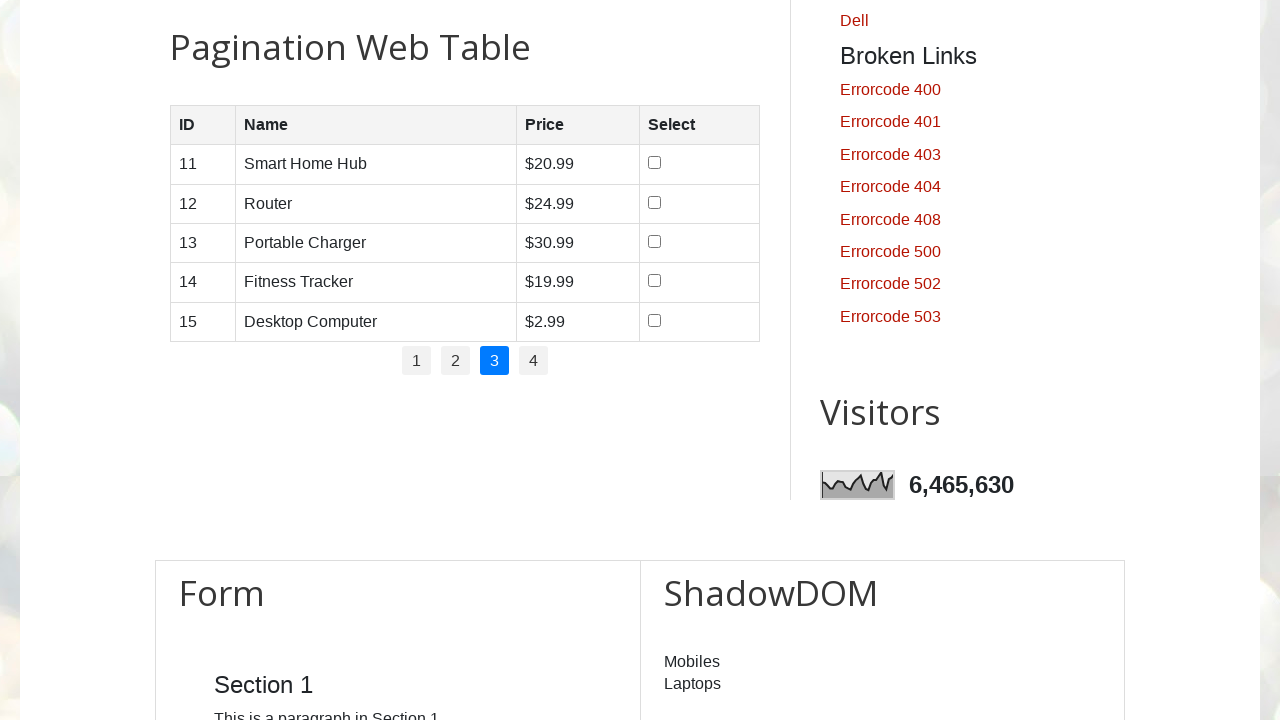

Extracted table data from page 3, row 2, cell 3: $24.99
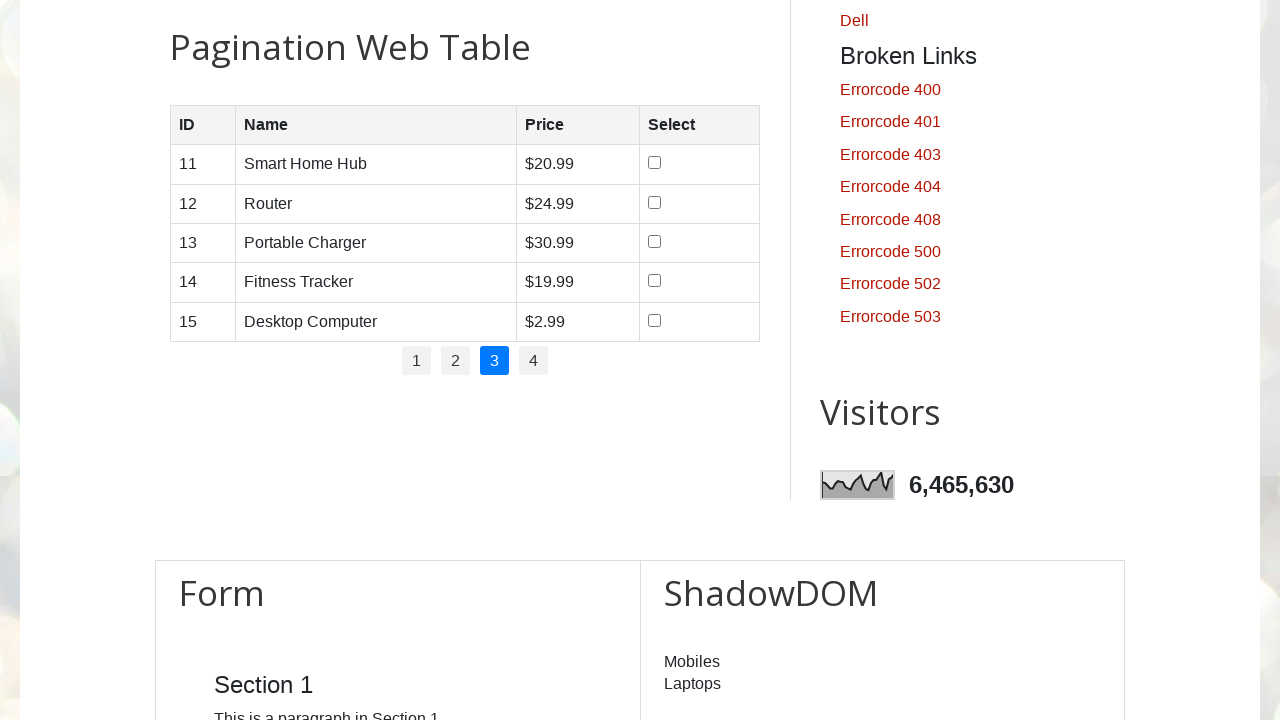

Extracted table data from page 3, row 3, cell 1: 13
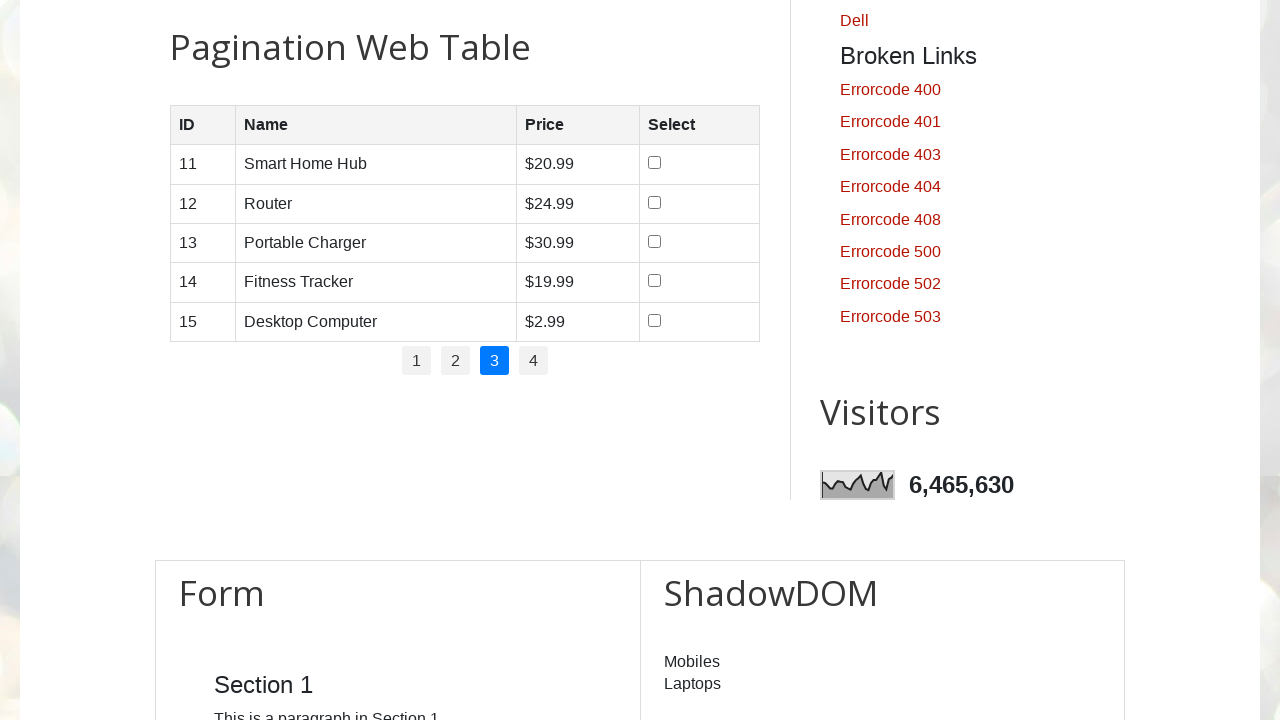

Extracted table data from page 3, row 3, cell 2: Portable Charger
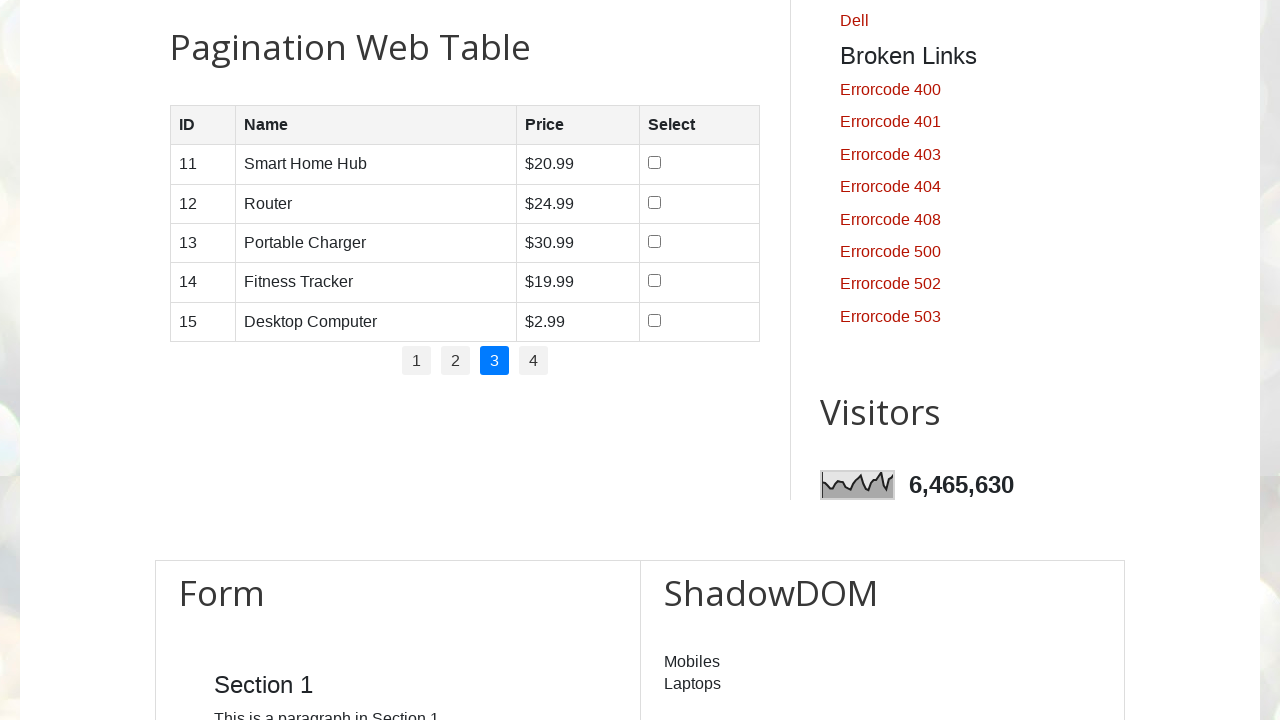

Extracted table data from page 3, row 3, cell 3: $30.99
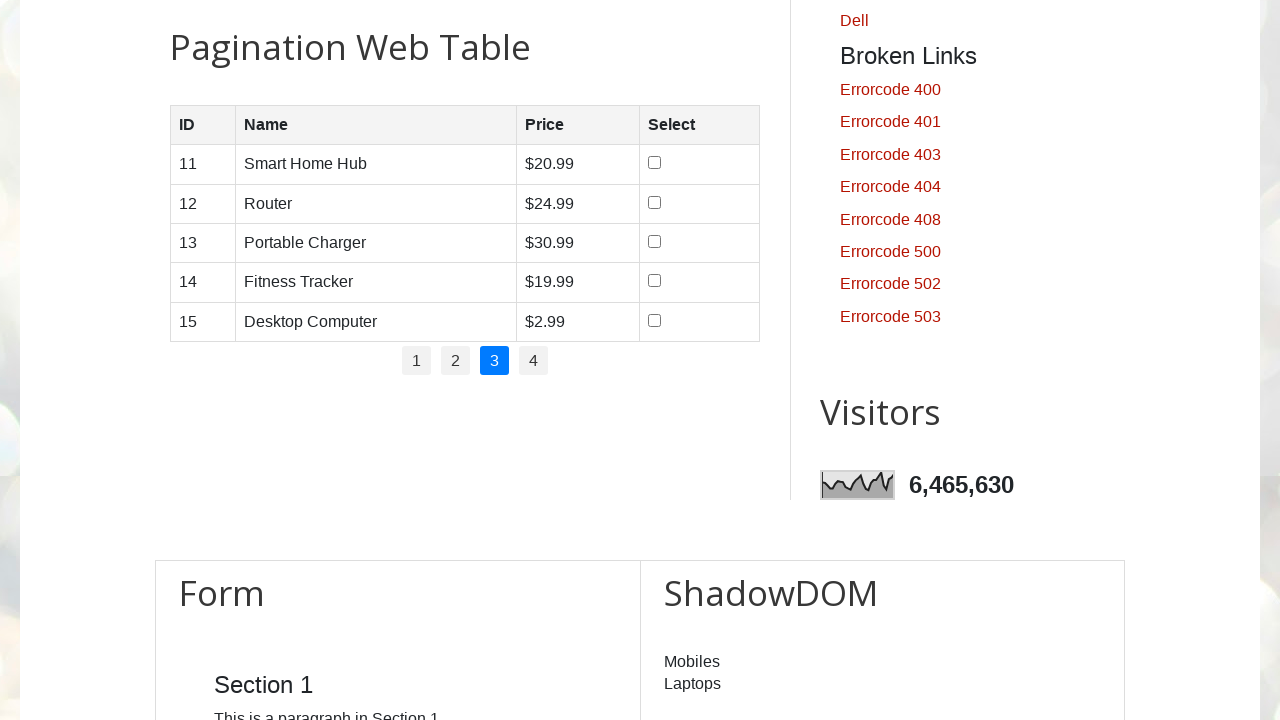

Extracted table data from page 3, row 4, cell 1: 14
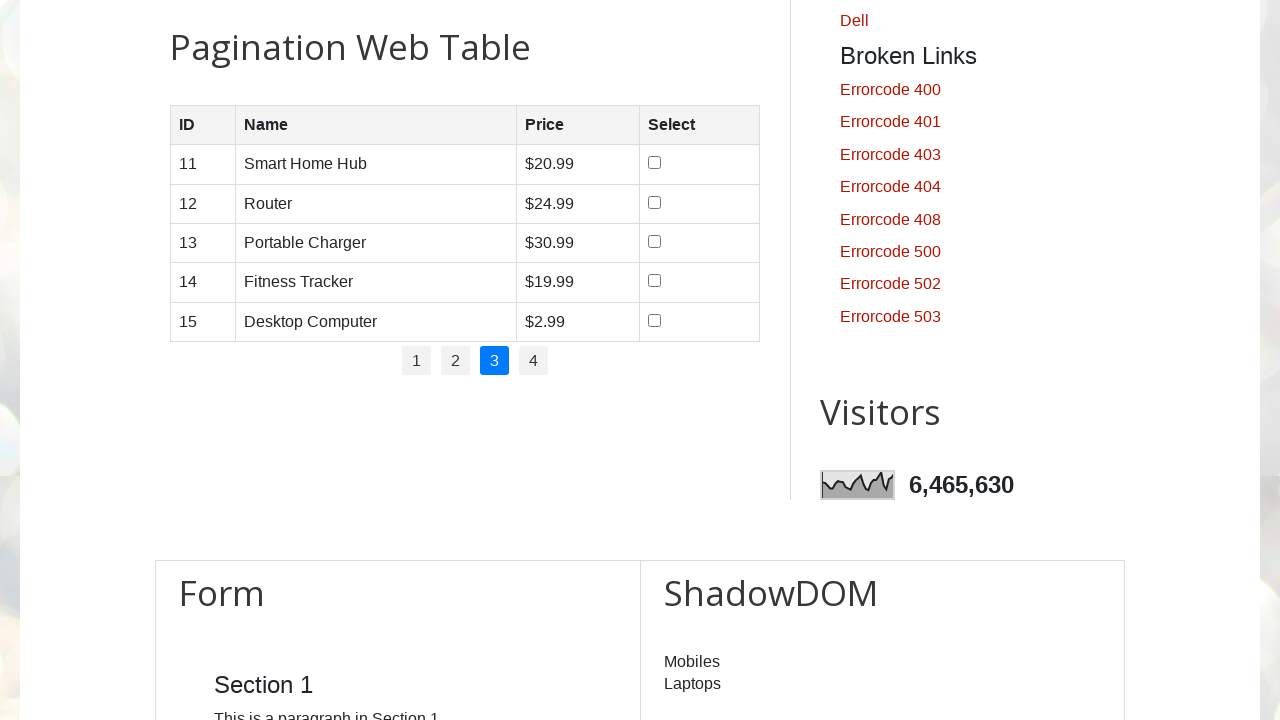

Extracted table data from page 3, row 4, cell 2: Fitness Tracker
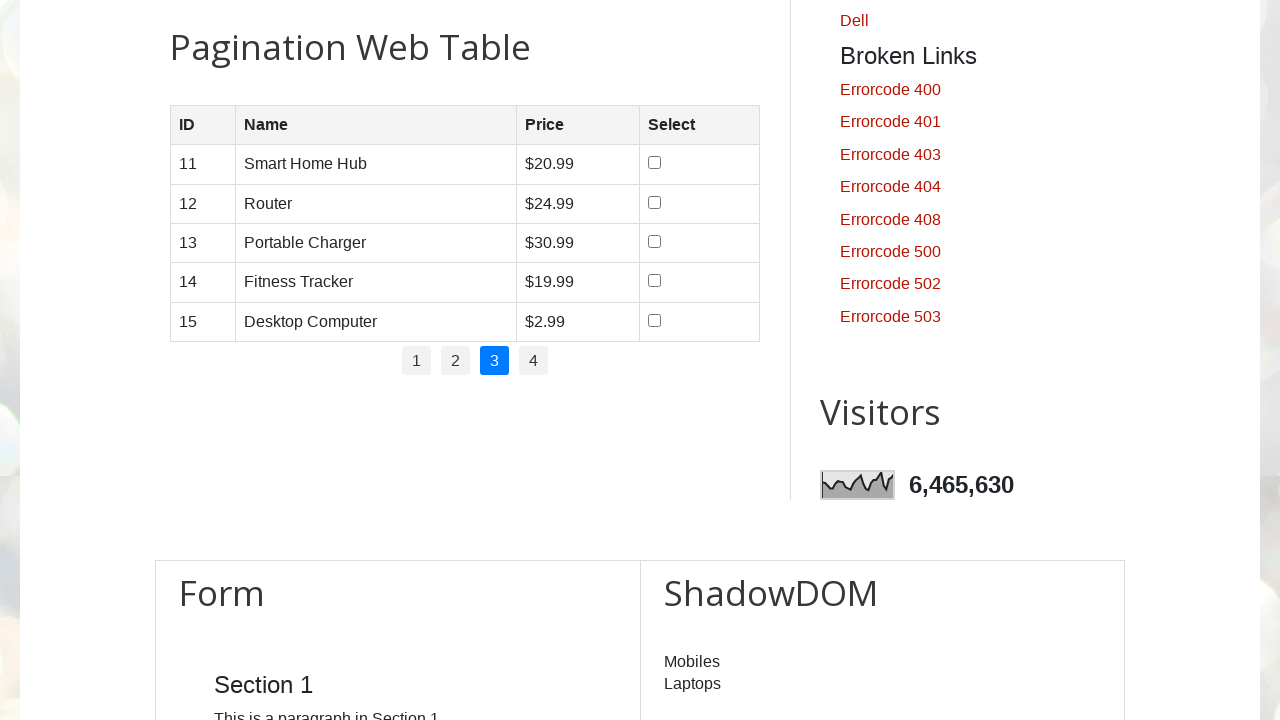

Extracted table data from page 3, row 4, cell 3: $19.99
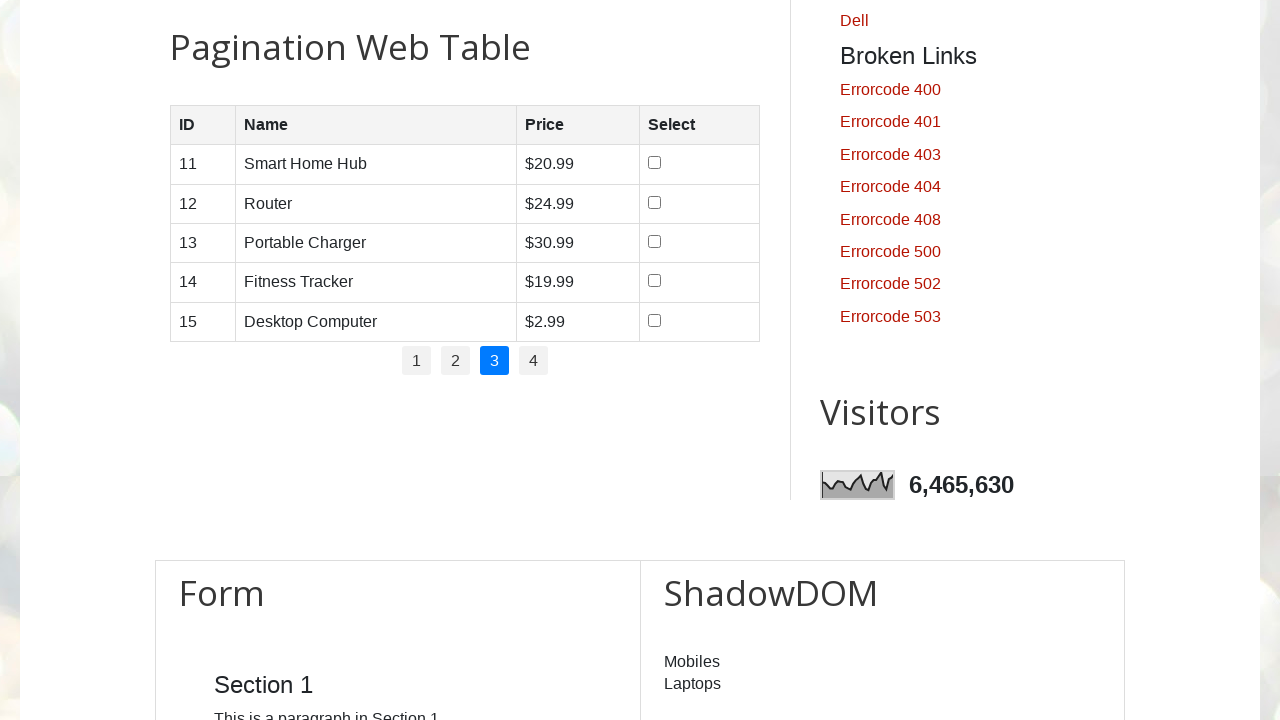

Extracted table data from page 3, row 5, cell 1: 15
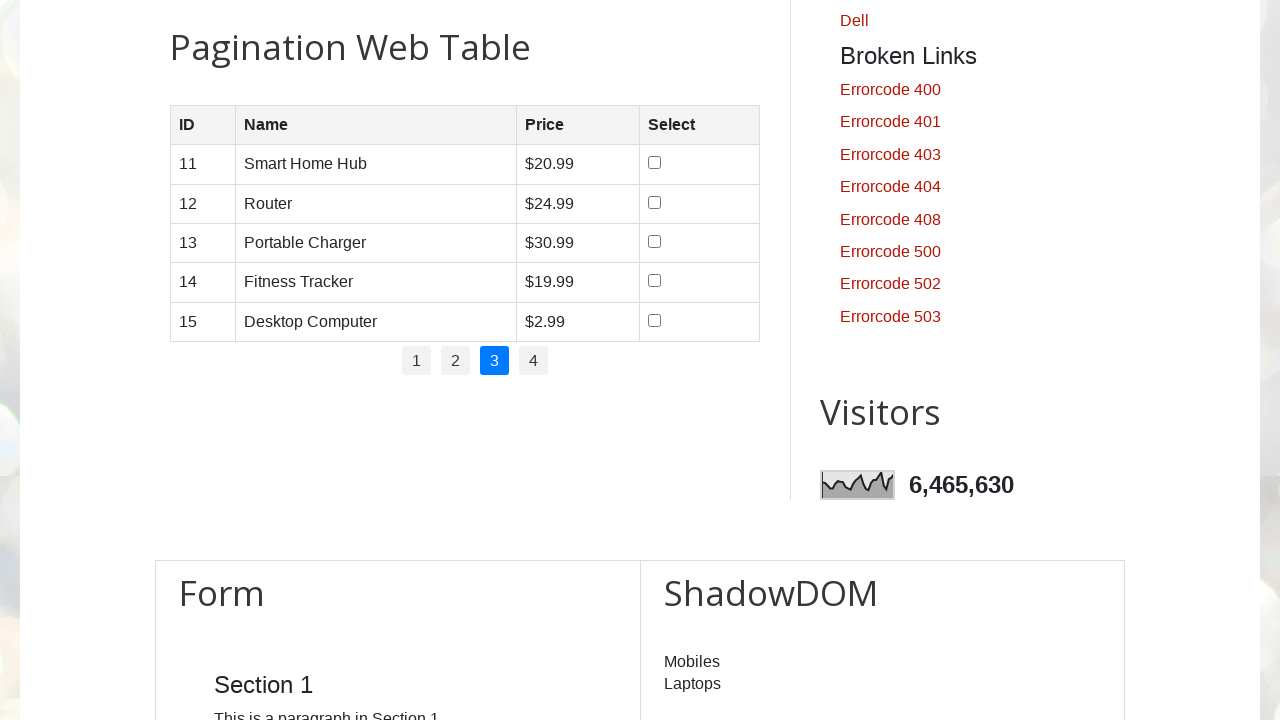

Extracted table data from page 3, row 5, cell 2: Desktop Computer
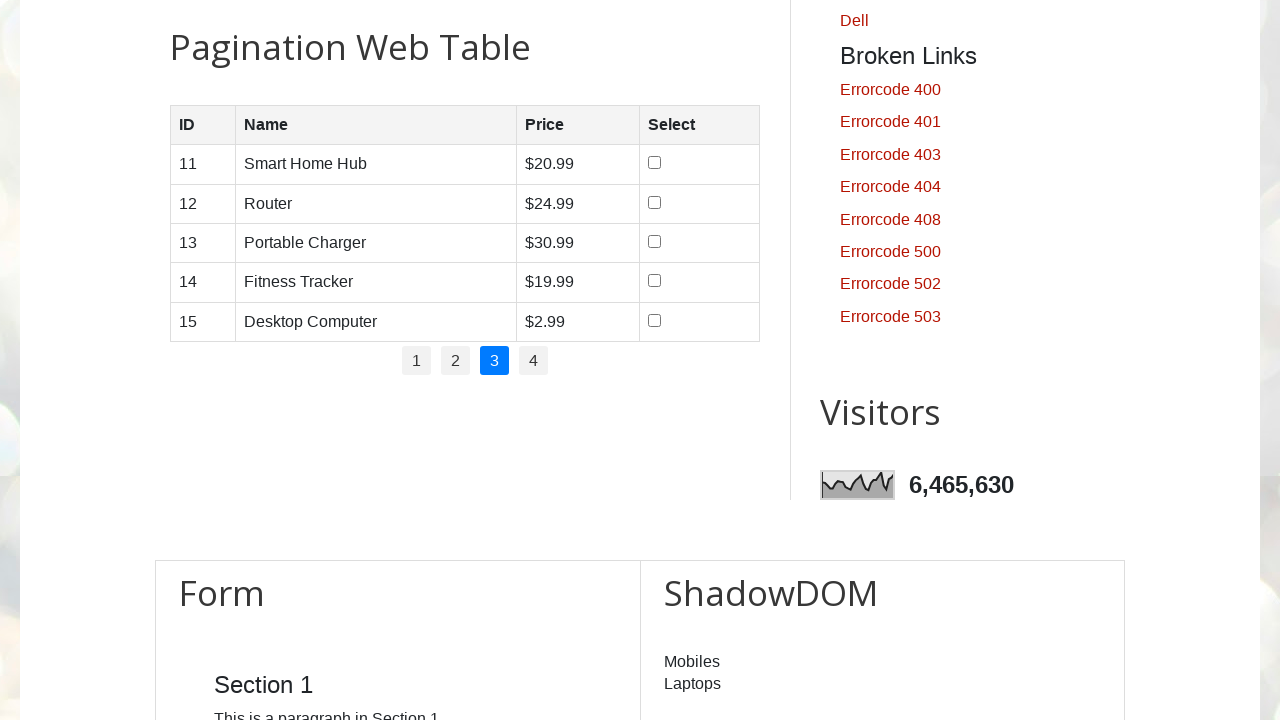

Extracted table data from page 3, row 5, cell 3: $2.99
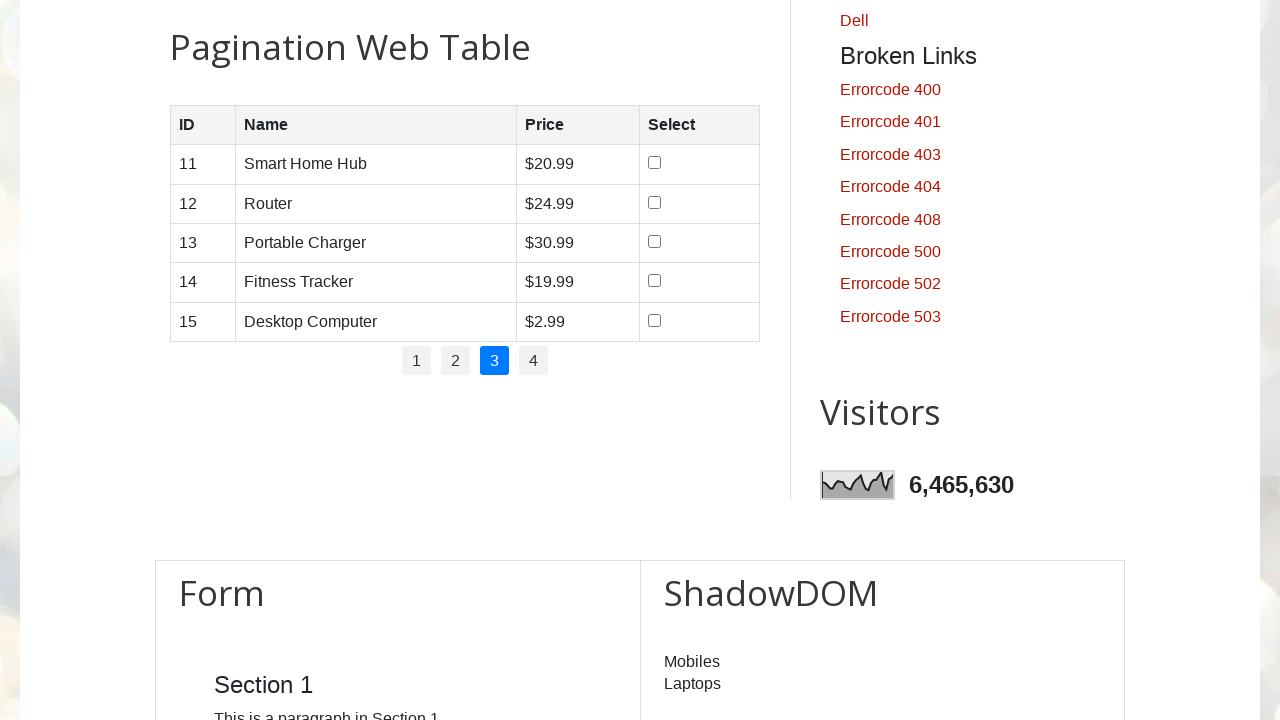

Waited for page 3 to fully load (3000ms timeout)
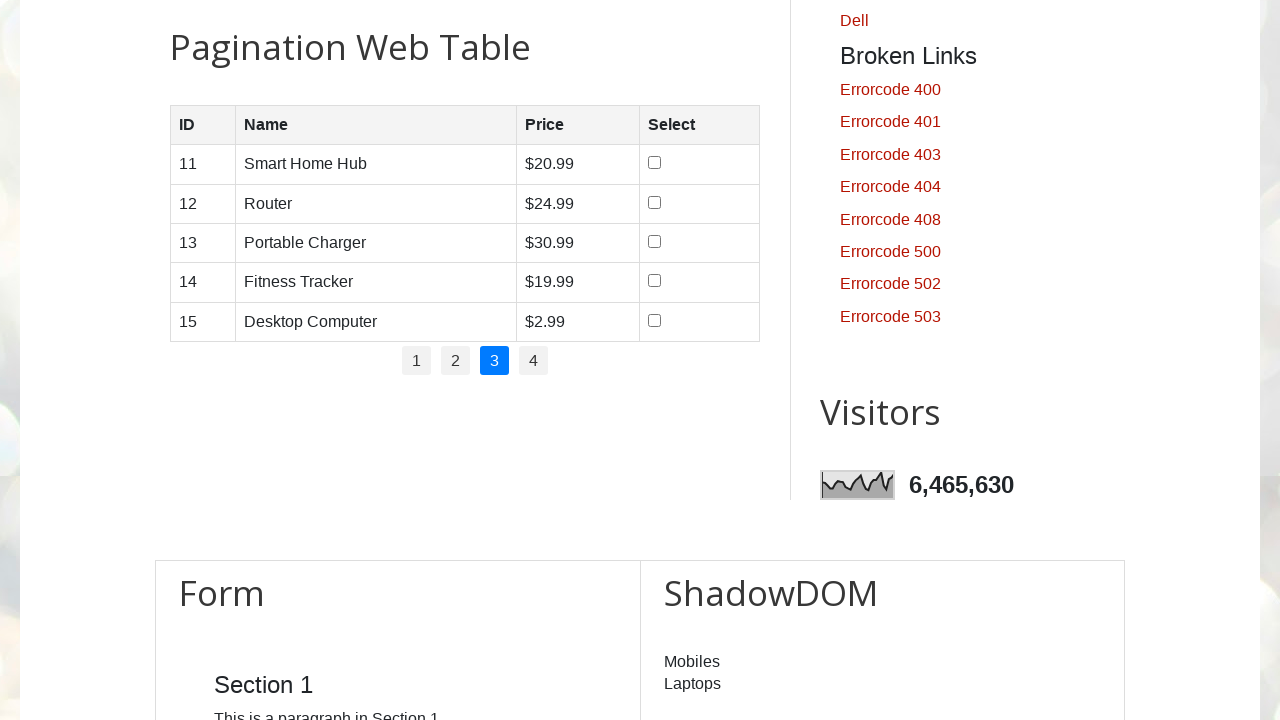

Clicked on pagination link for page 4 at (534, 361) on #pagination li a >> nth=3
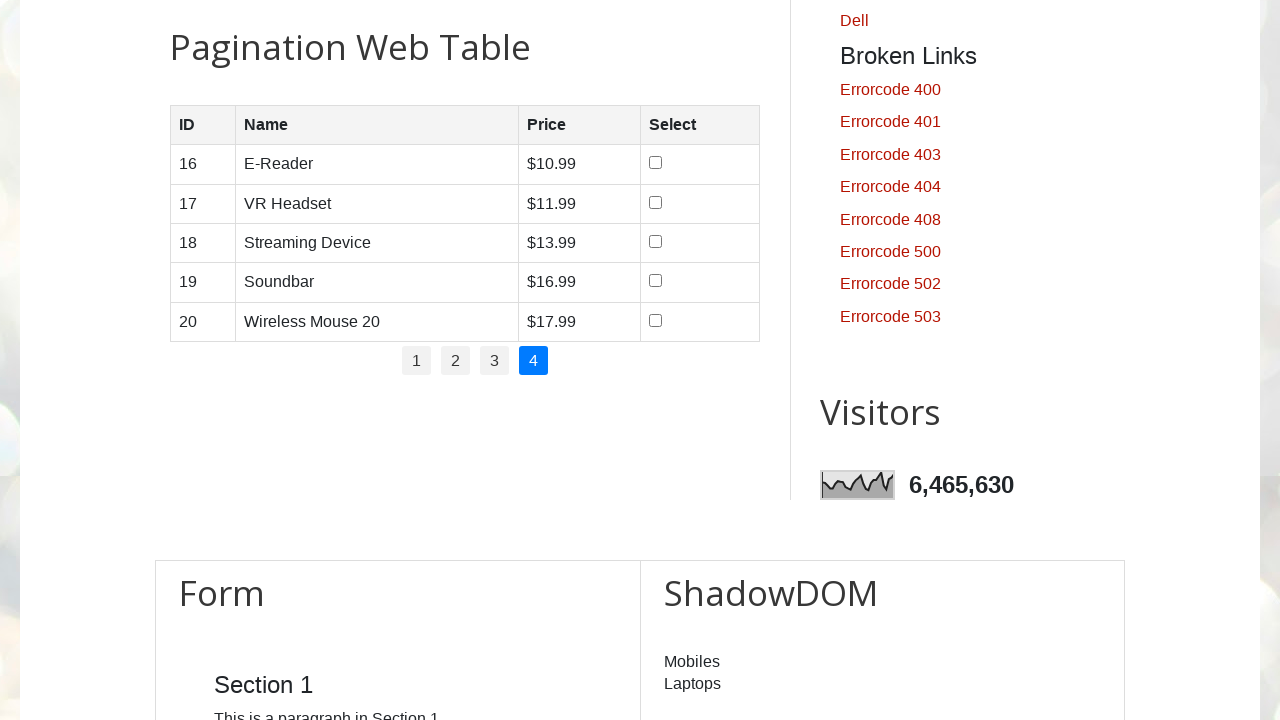

Extracted table data from page 4, row 1, cell 1: 16
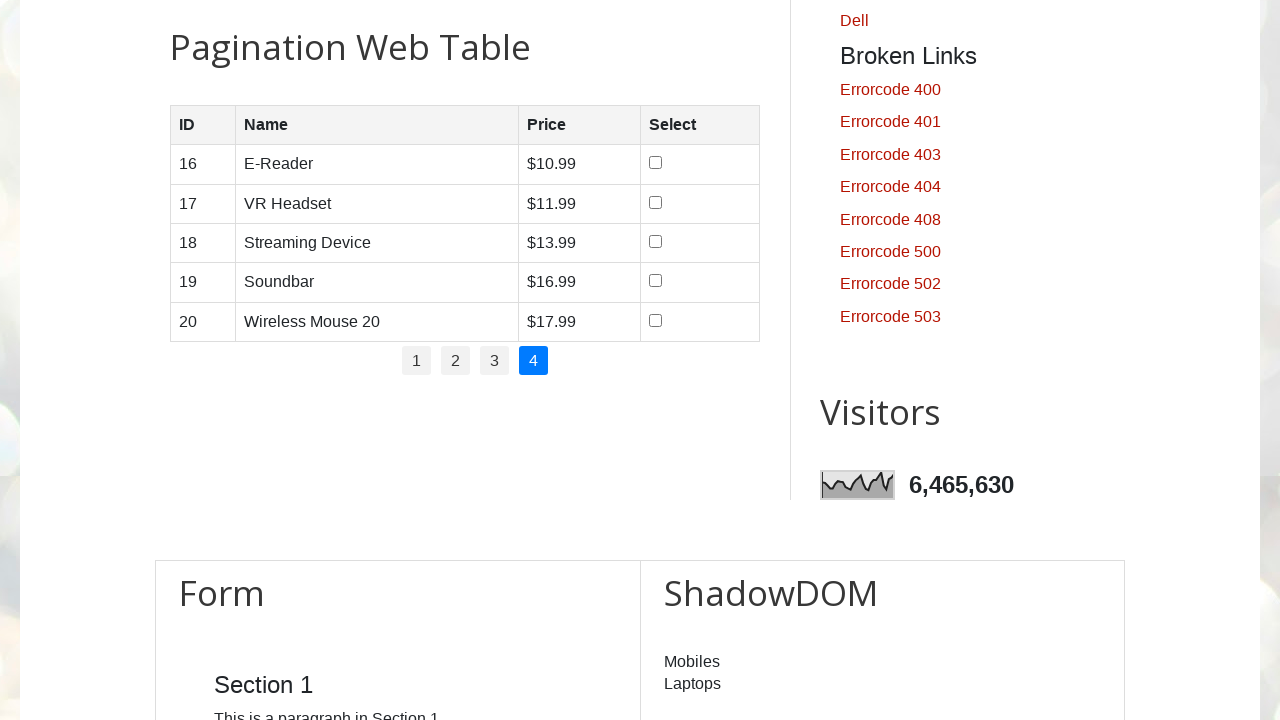

Extracted table data from page 4, row 1, cell 2: E-Reader
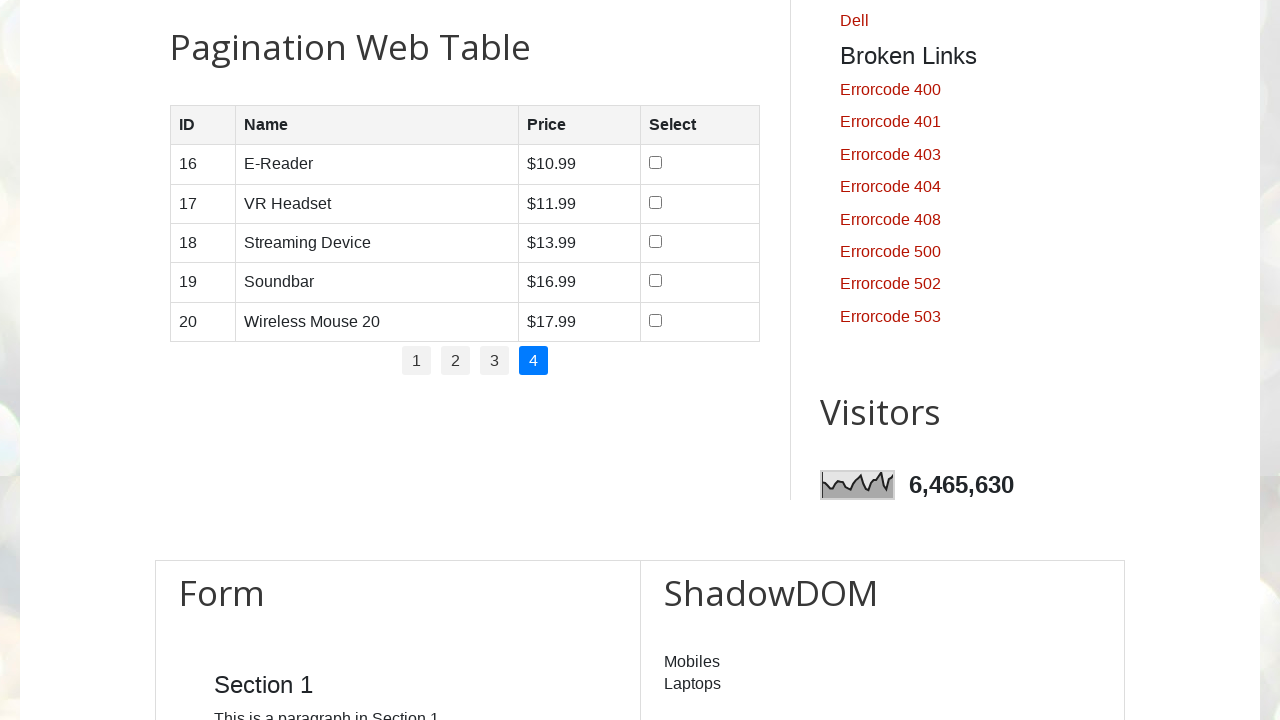

Extracted table data from page 4, row 1, cell 3: $10.99
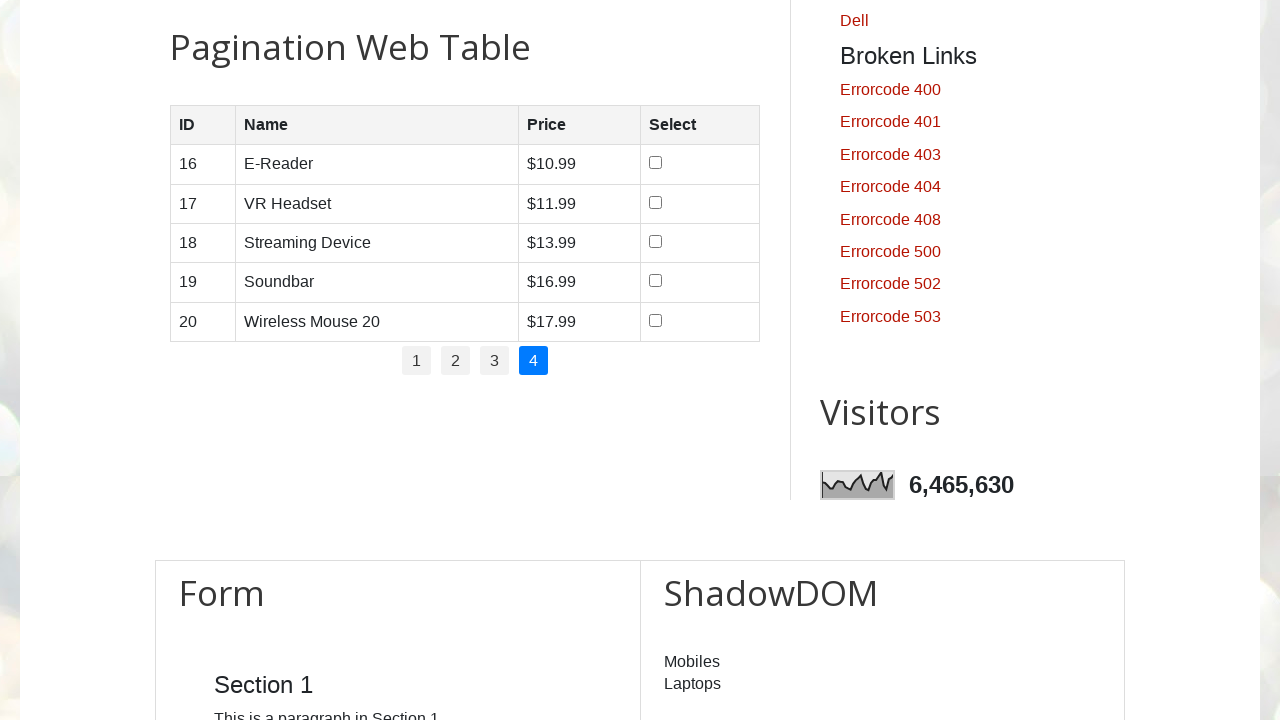

Extracted table data from page 4, row 2, cell 1: 17
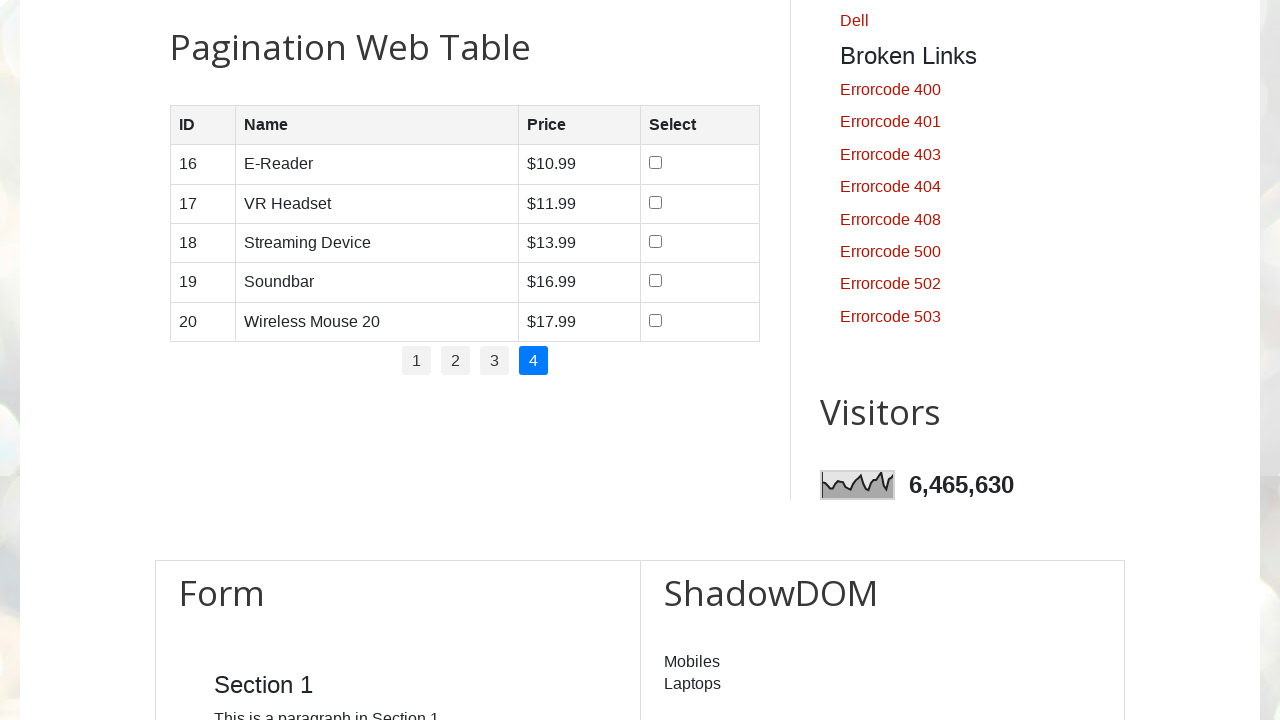

Extracted table data from page 4, row 2, cell 2: VR Headset
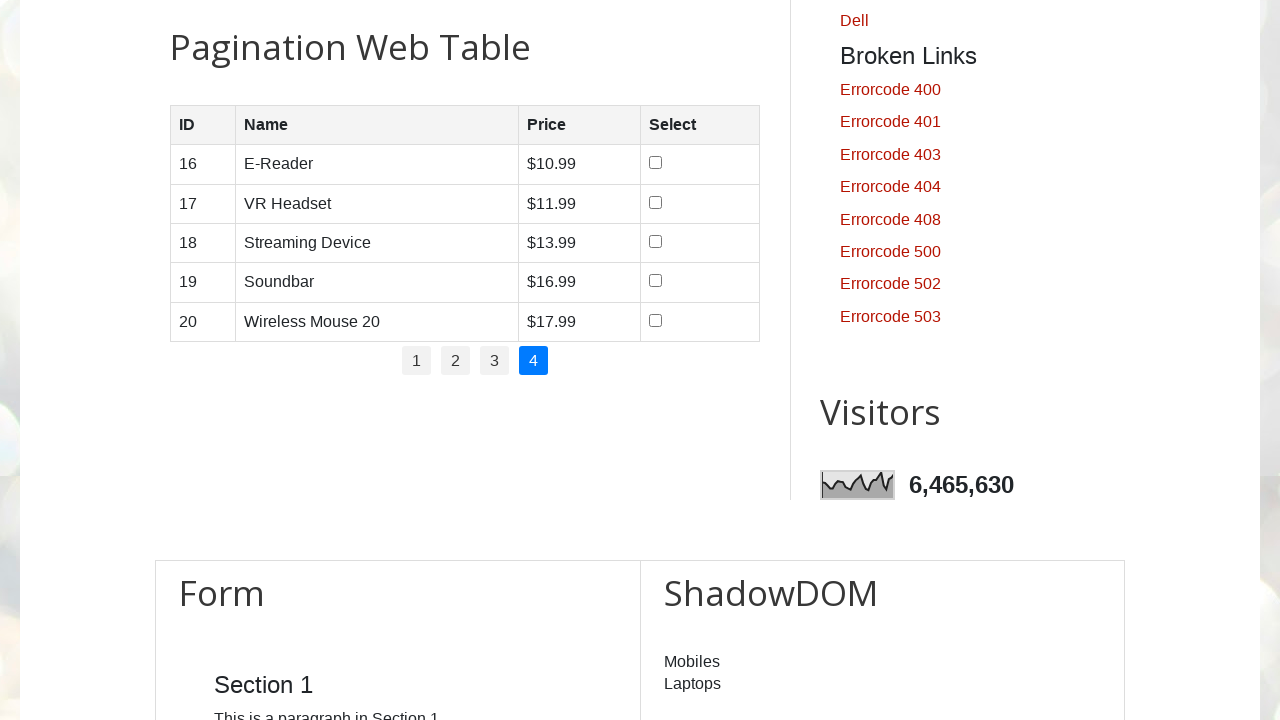

Extracted table data from page 4, row 2, cell 3: $11.99
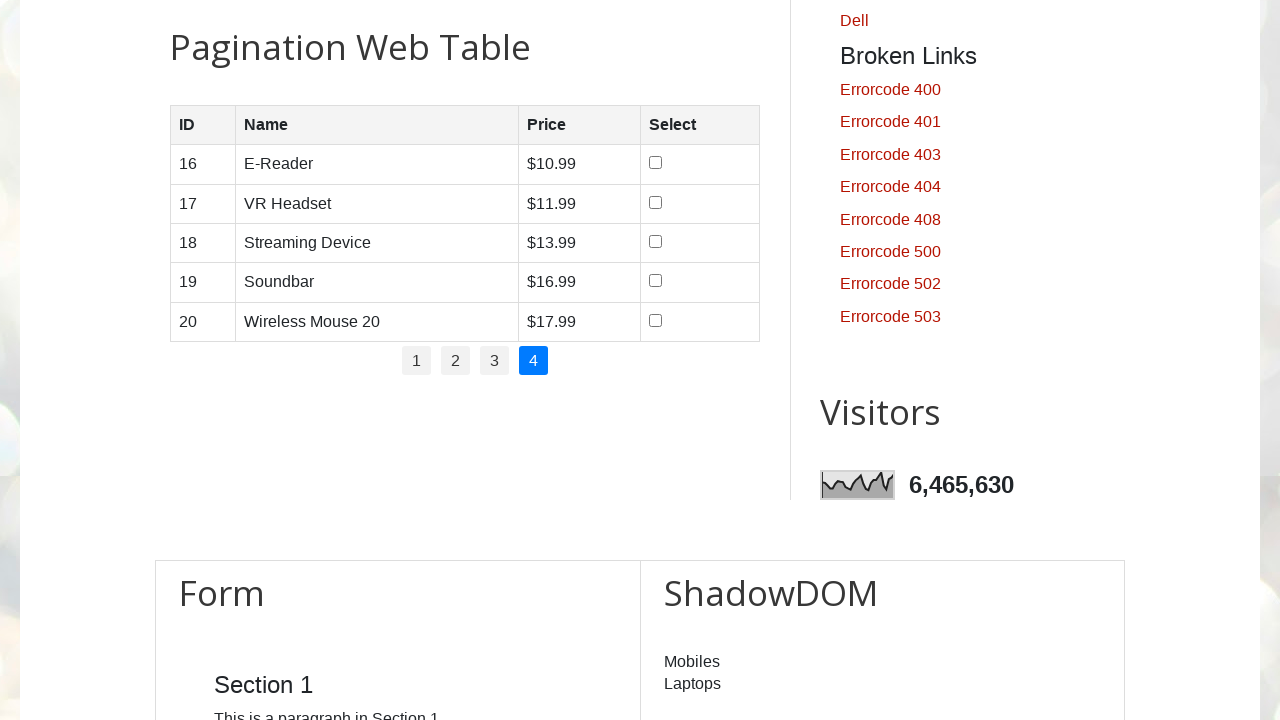

Extracted table data from page 4, row 3, cell 1: 18
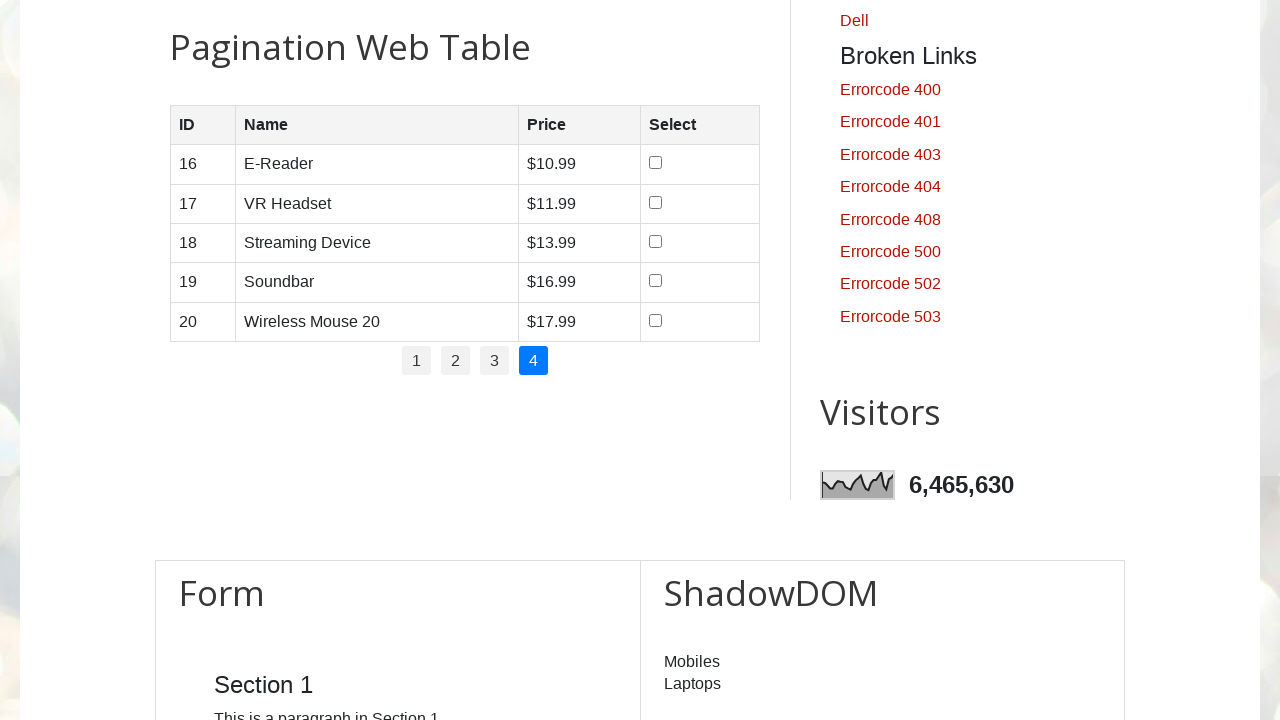

Extracted table data from page 4, row 3, cell 2: Streaming Device
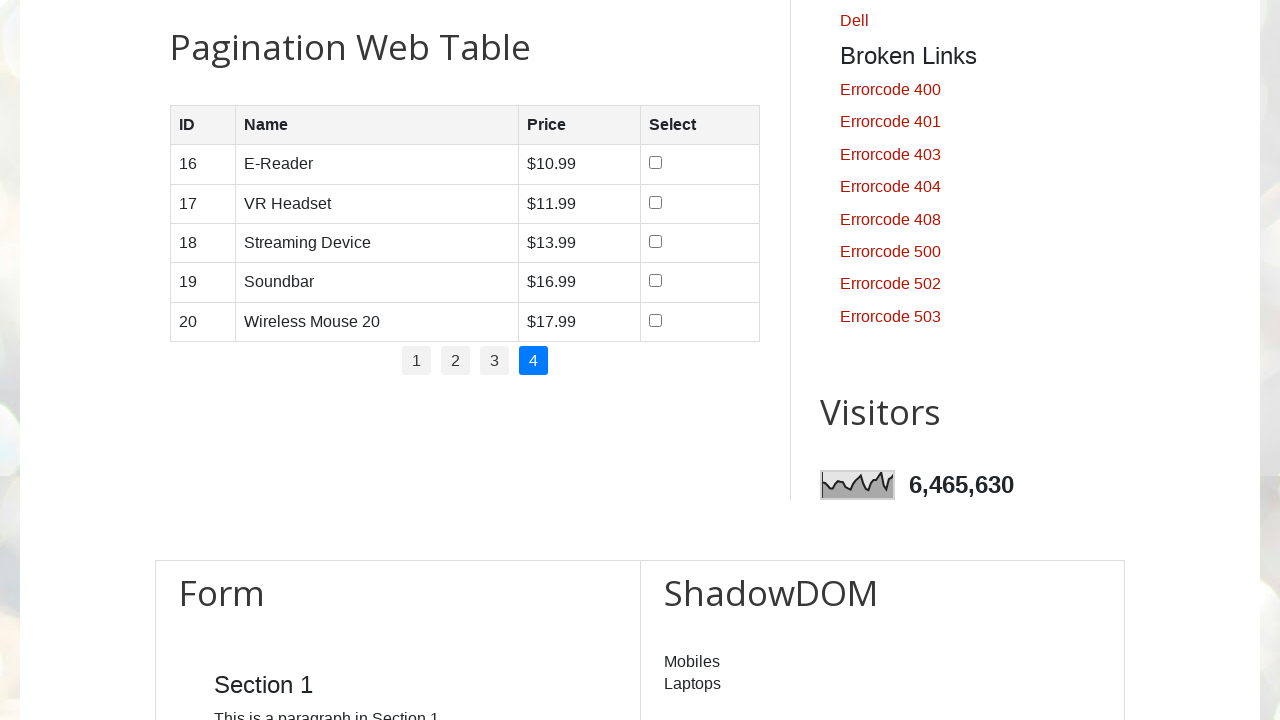

Extracted table data from page 4, row 3, cell 3: $13.99
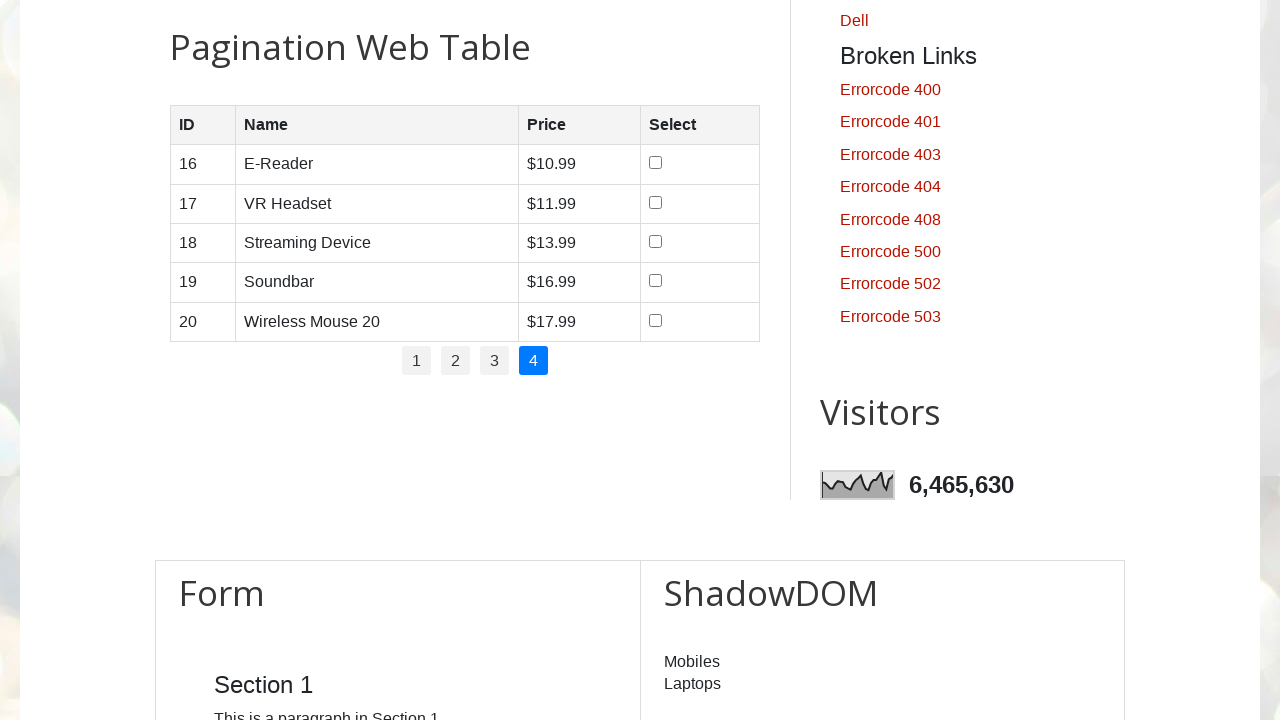

Extracted table data from page 4, row 4, cell 1: 19
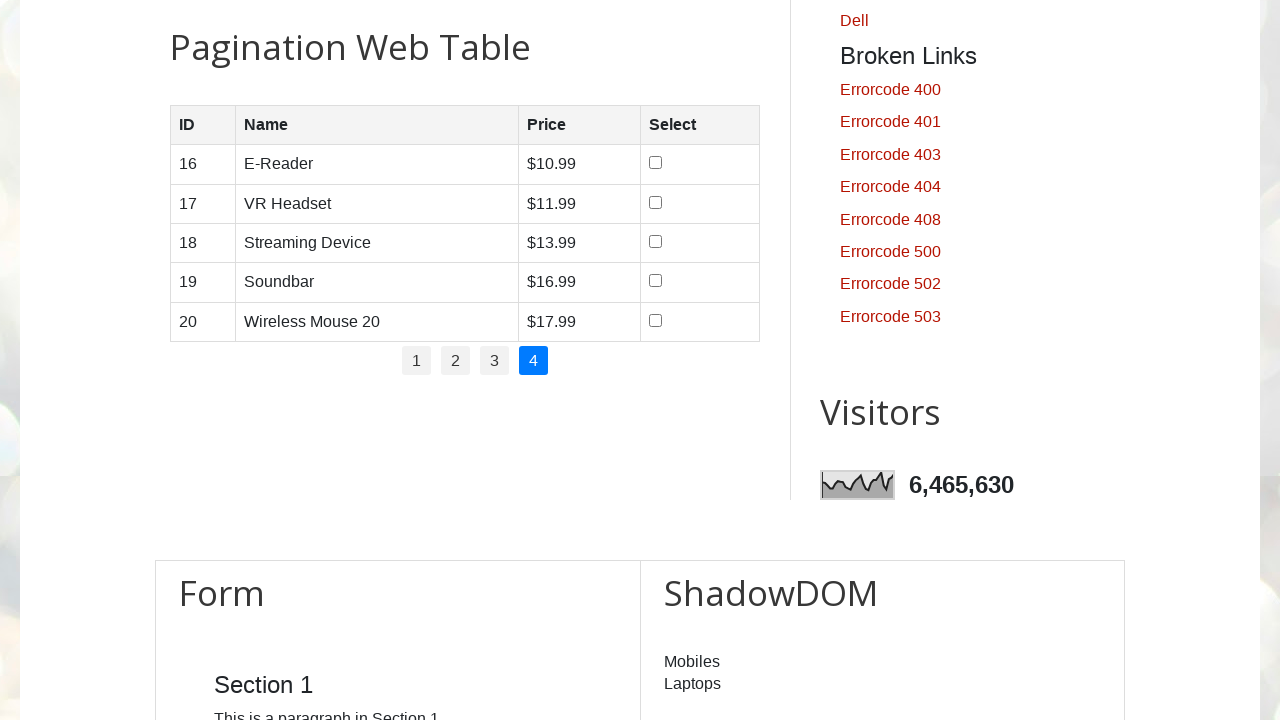

Extracted table data from page 4, row 4, cell 2: Soundbar
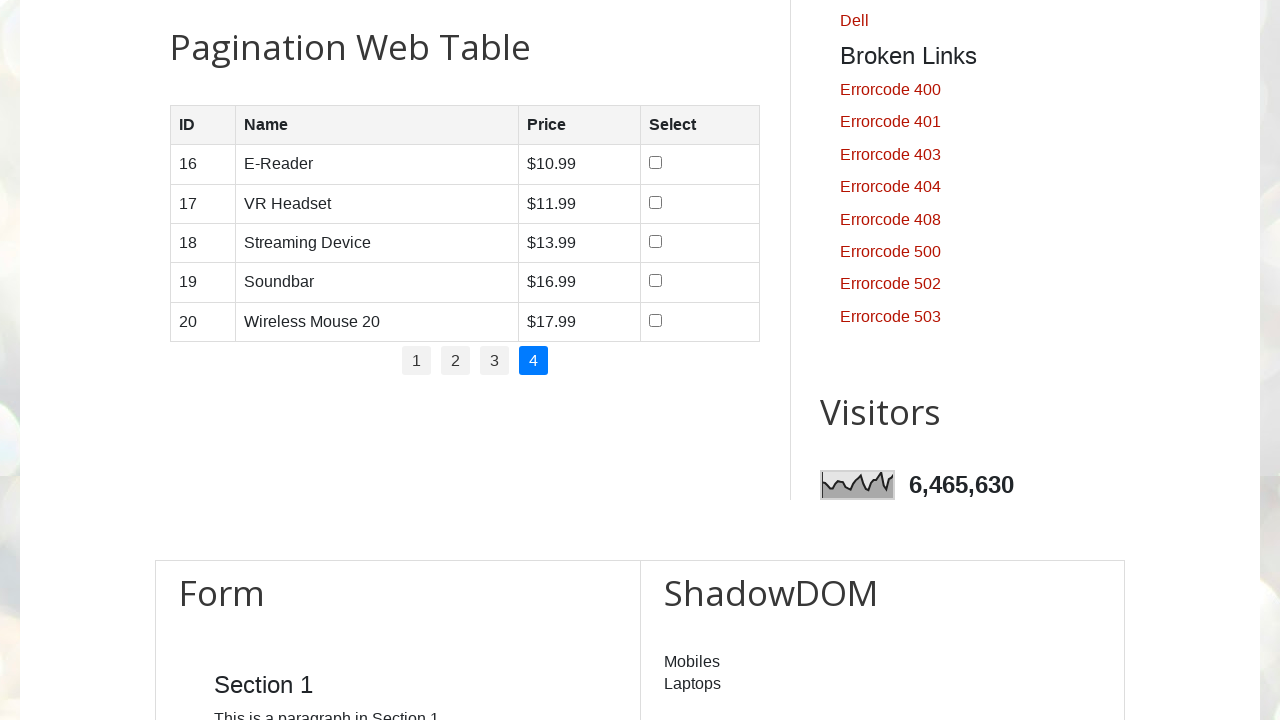

Extracted table data from page 4, row 4, cell 3: $16.99
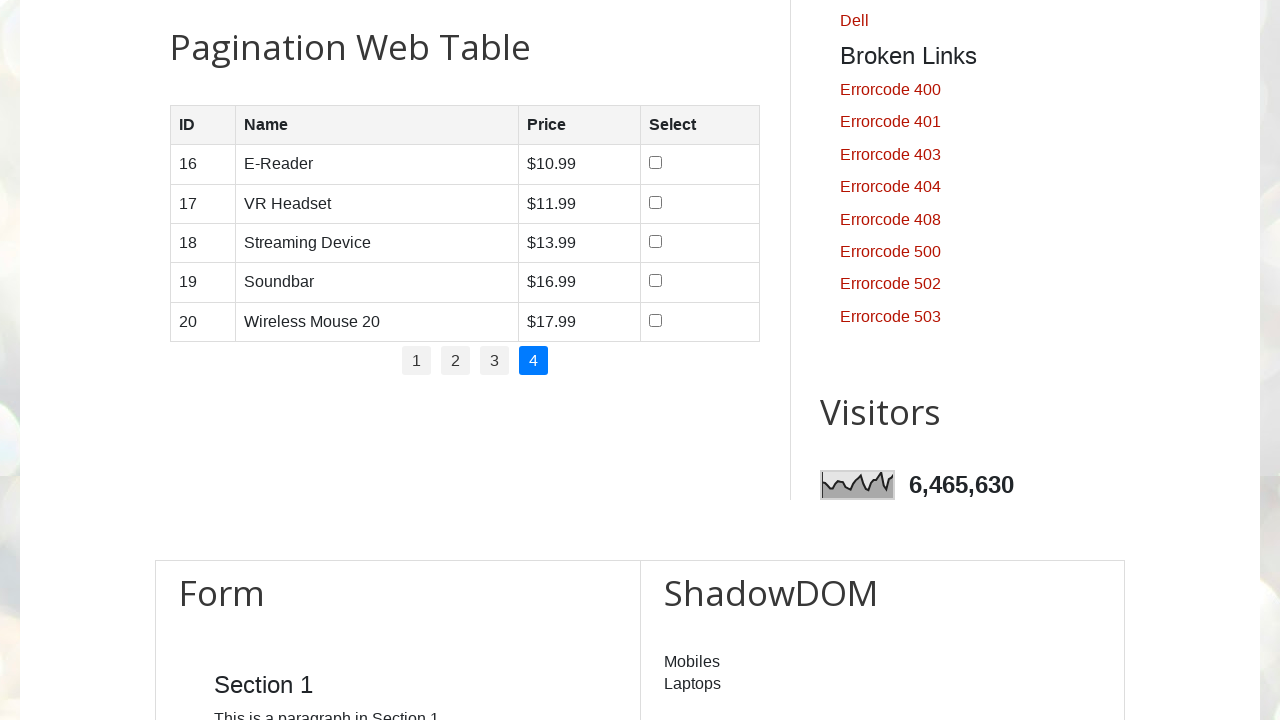

Extracted table data from page 4, row 5, cell 1: 20
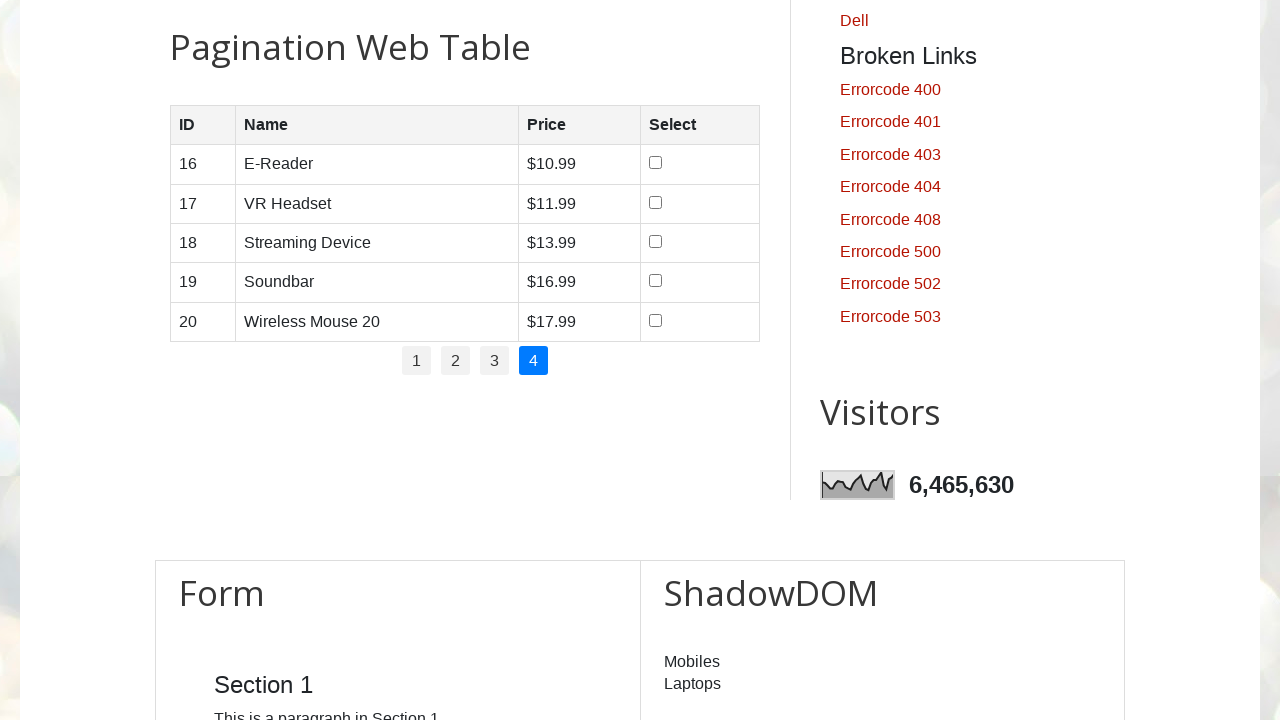

Extracted table data from page 4, row 5, cell 2: Wireless Mouse 20
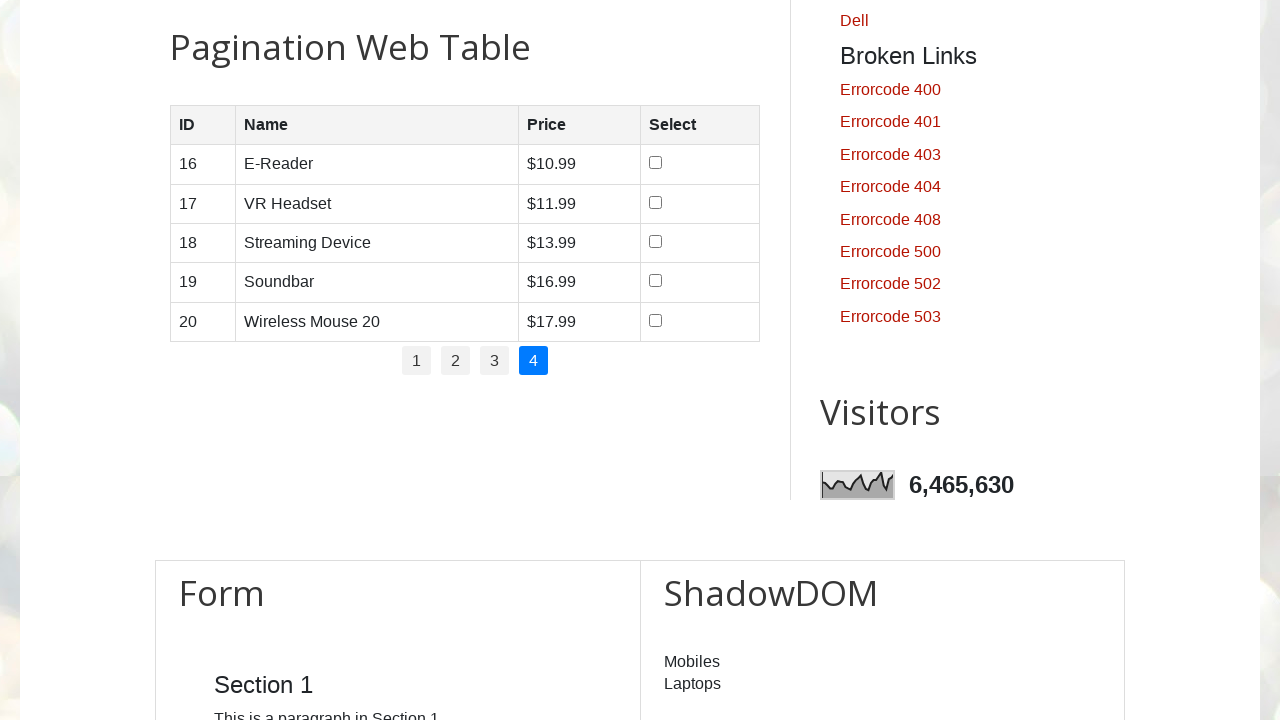

Extracted table data from page 4, row 5, cell 3: $17.99
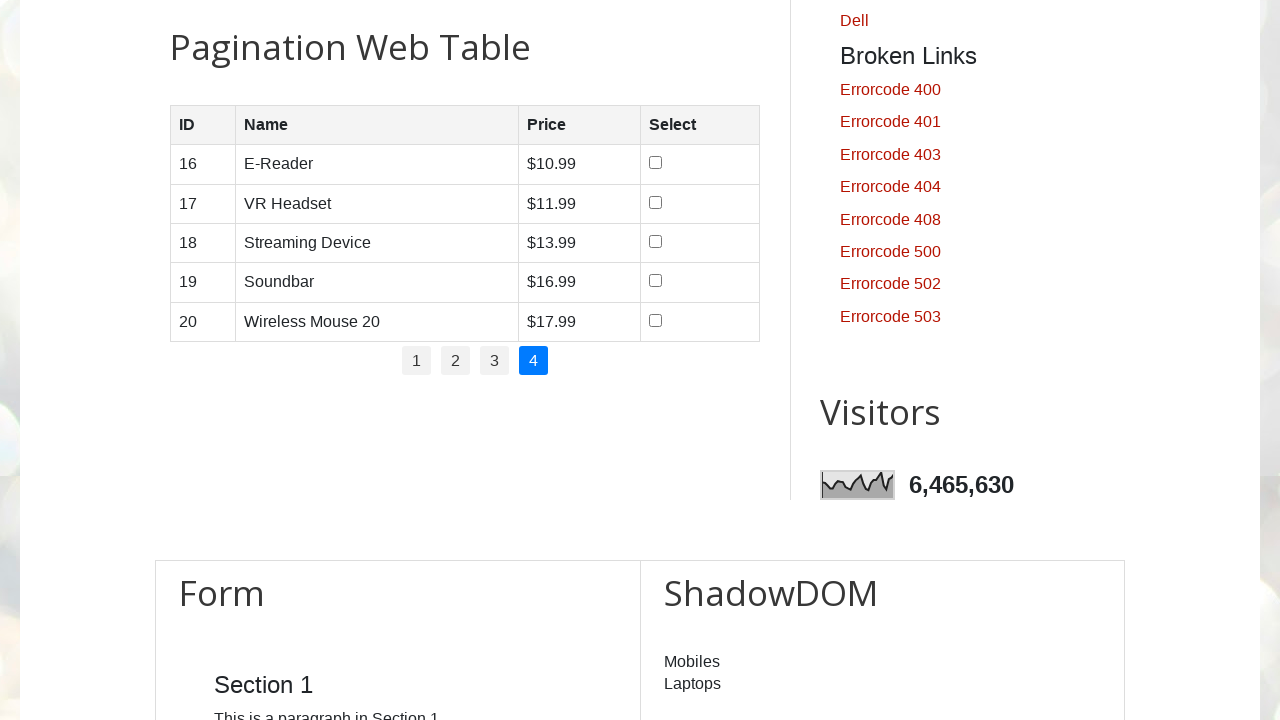

Waited for page 4 to fully load (3000ms timeout)
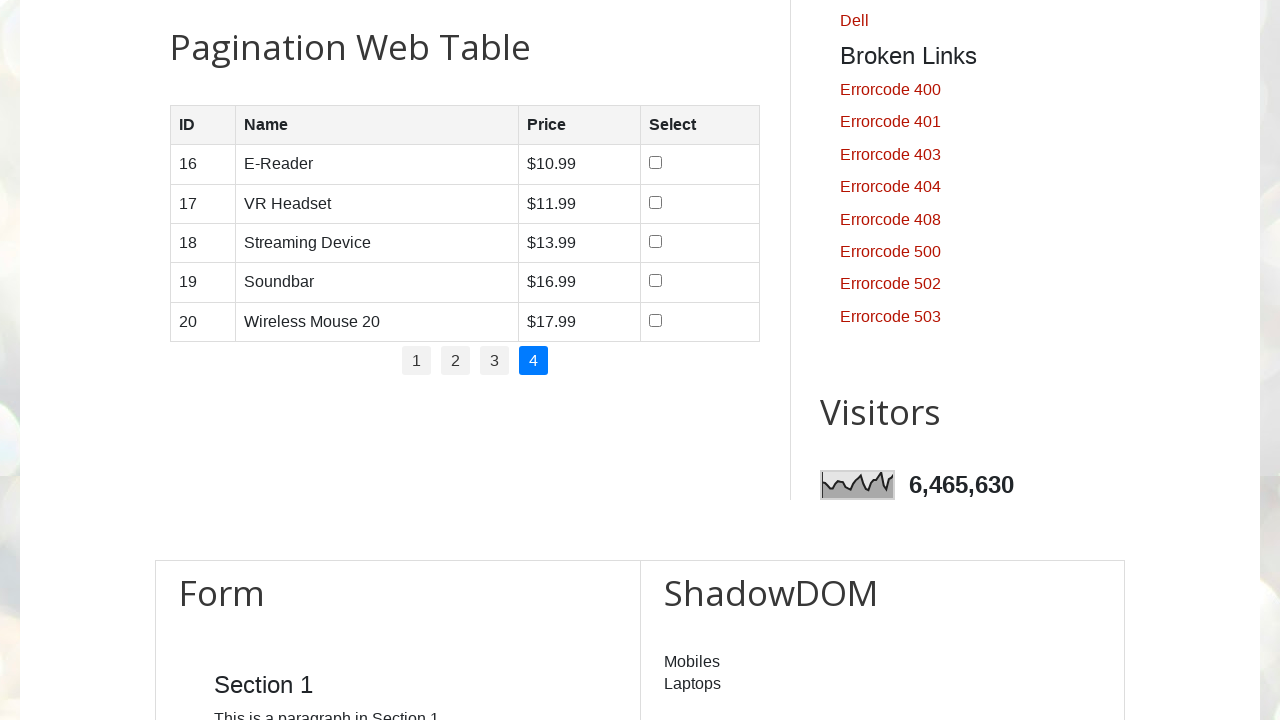

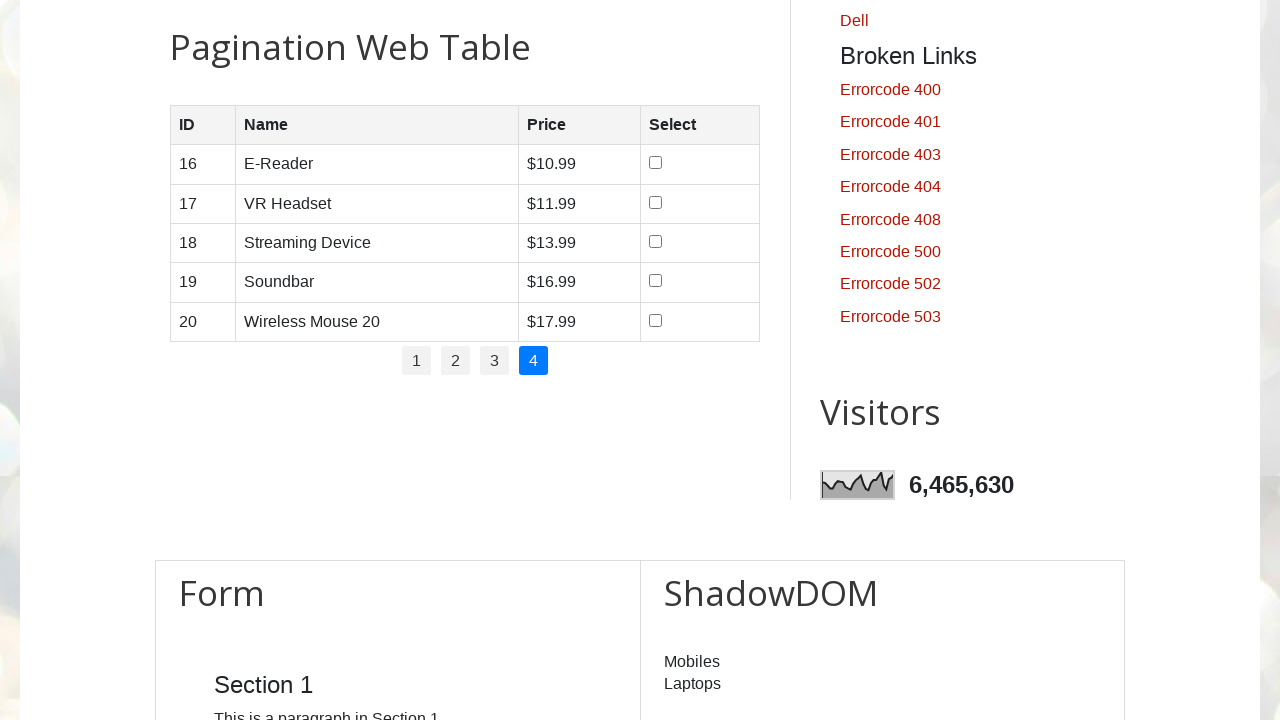